Navigates to W3Schools SQL page and interacts with a data table by scrolling to it and verifying table elements are accessible

Starting URL: https://www.w3schools.com/sql/sql_select.asp

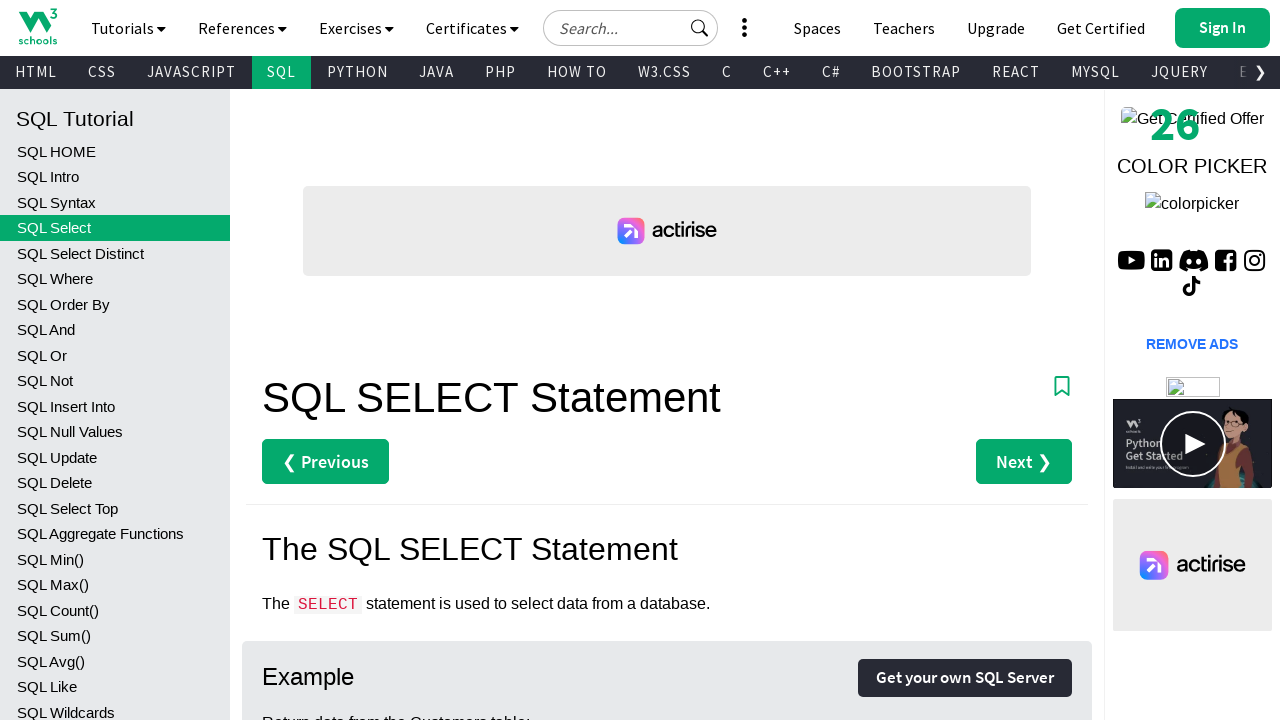

Scrolled down 1000px to make table visible
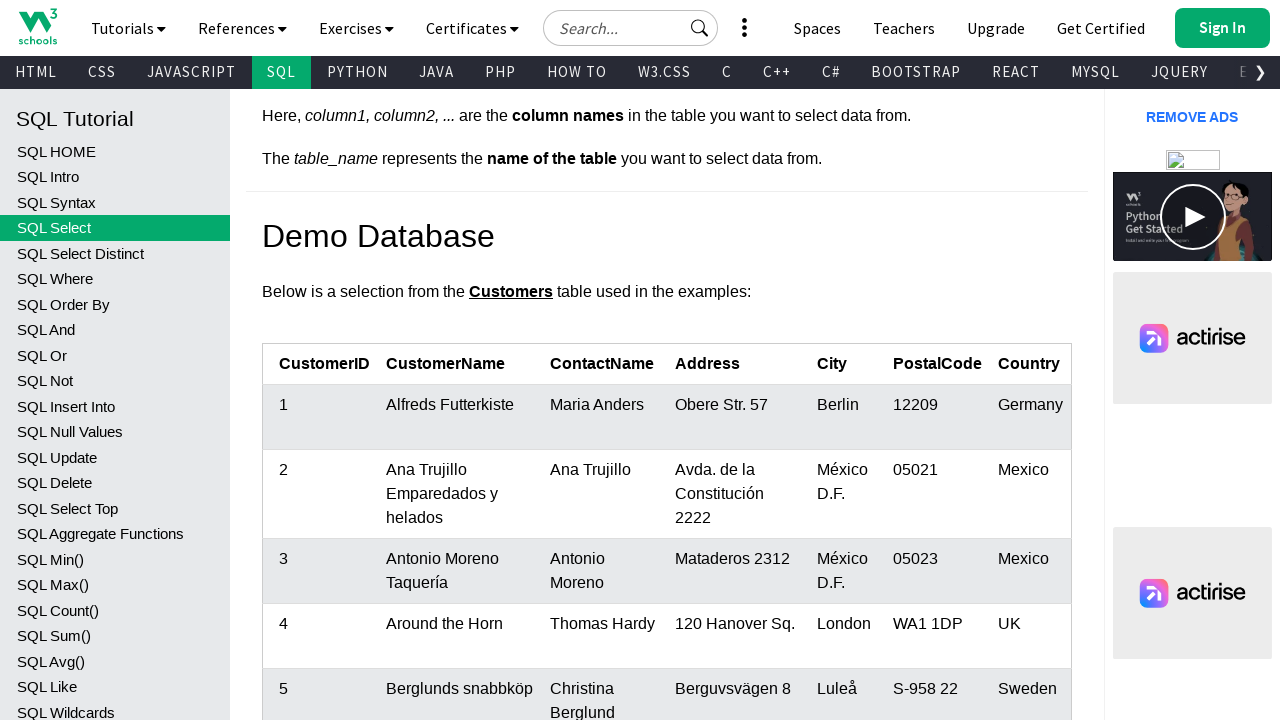

Waited for SQL table to load
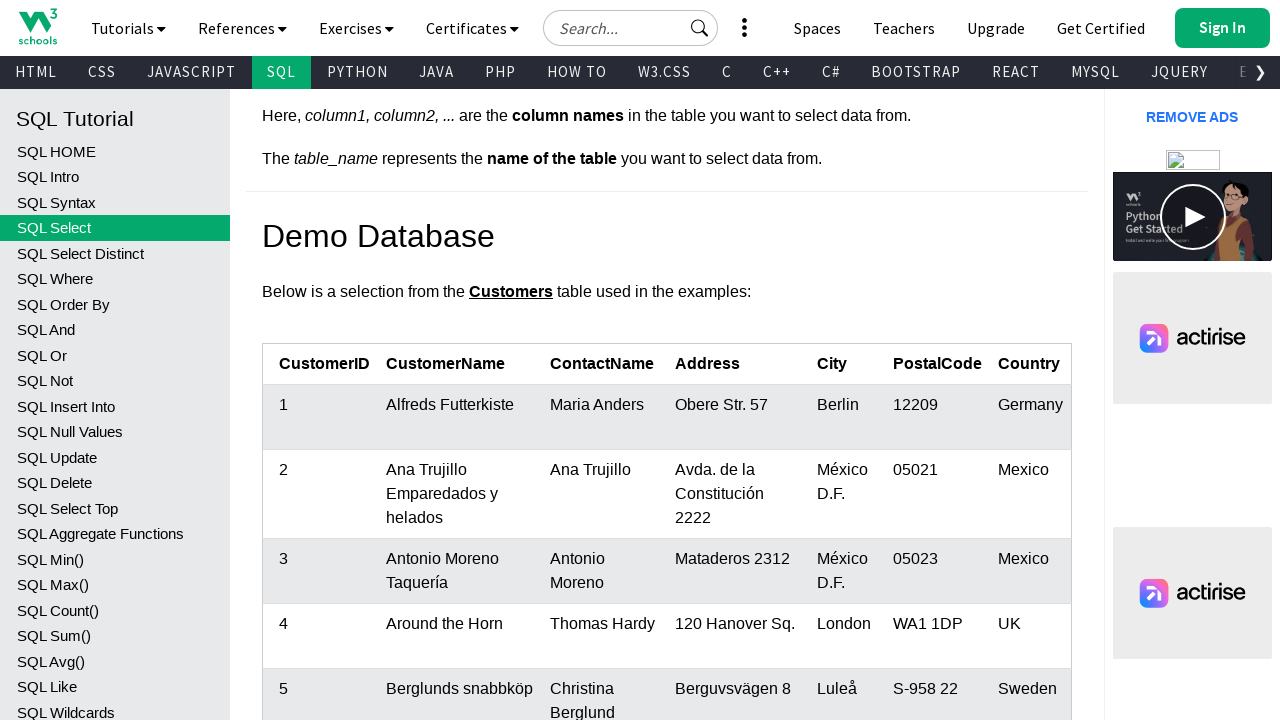

Located the SQL table element
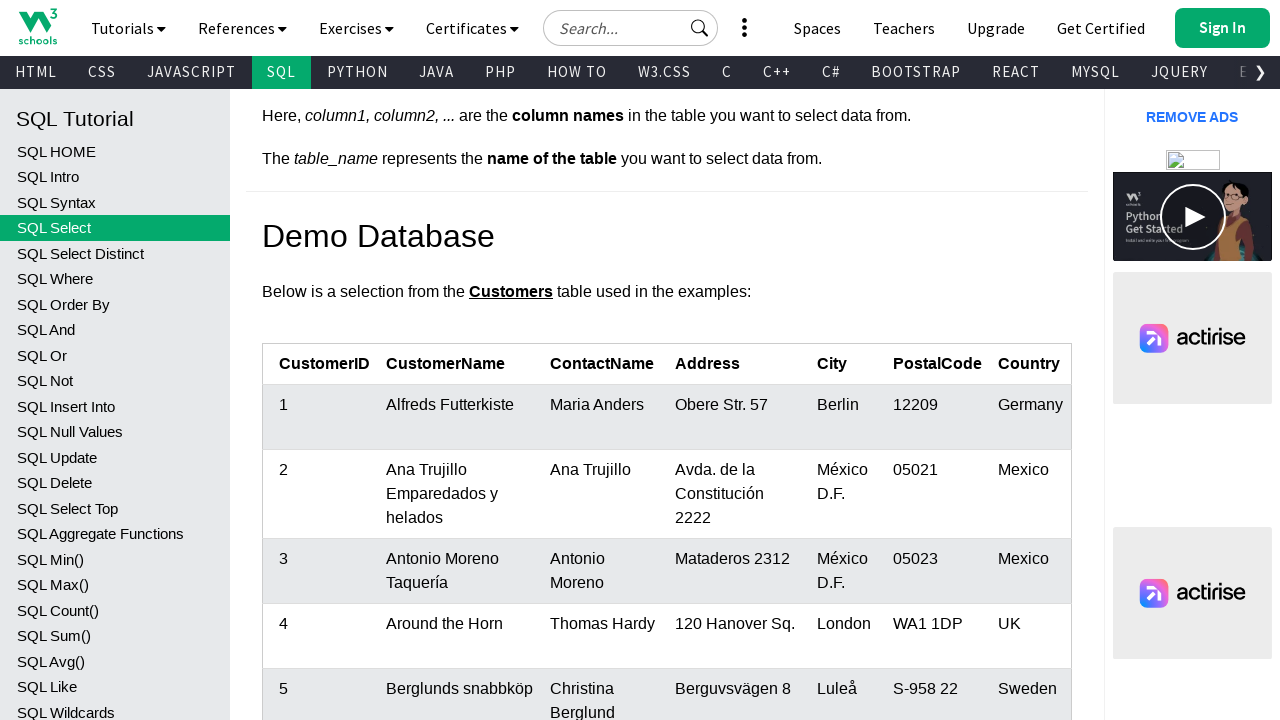

Retrieved all 6 rows from the table
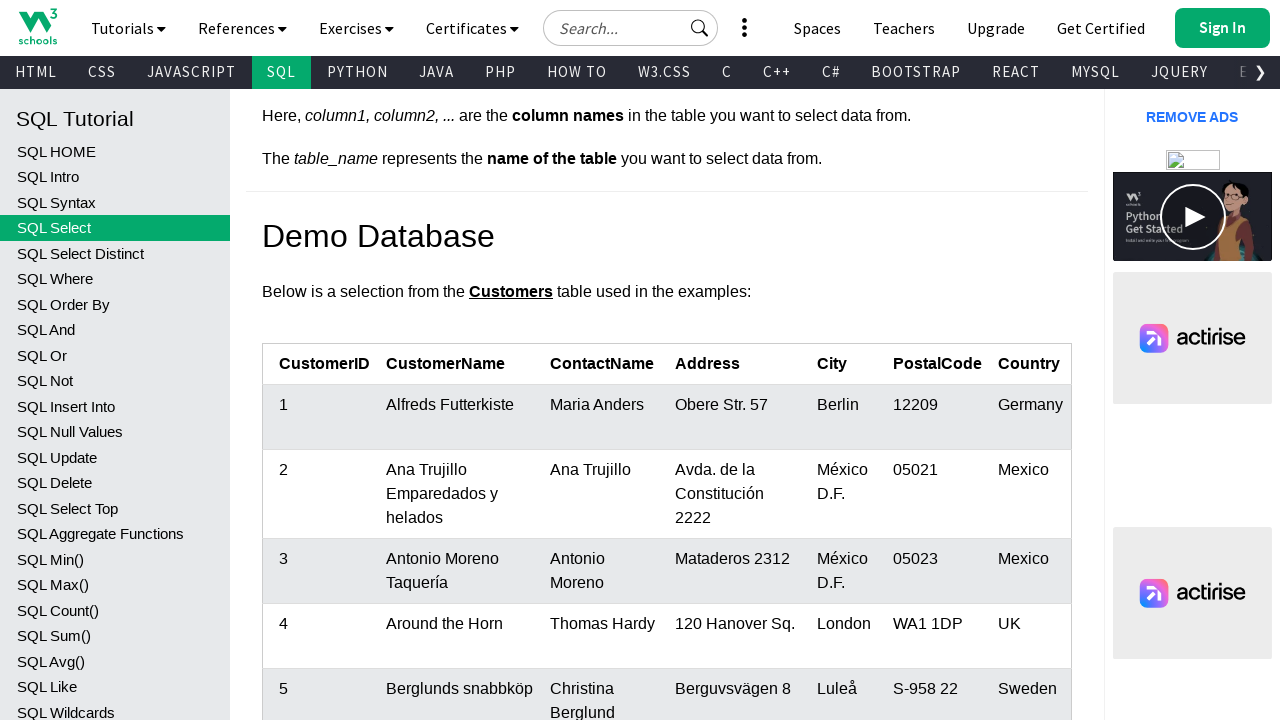

Retrieved 7 header cells from the table
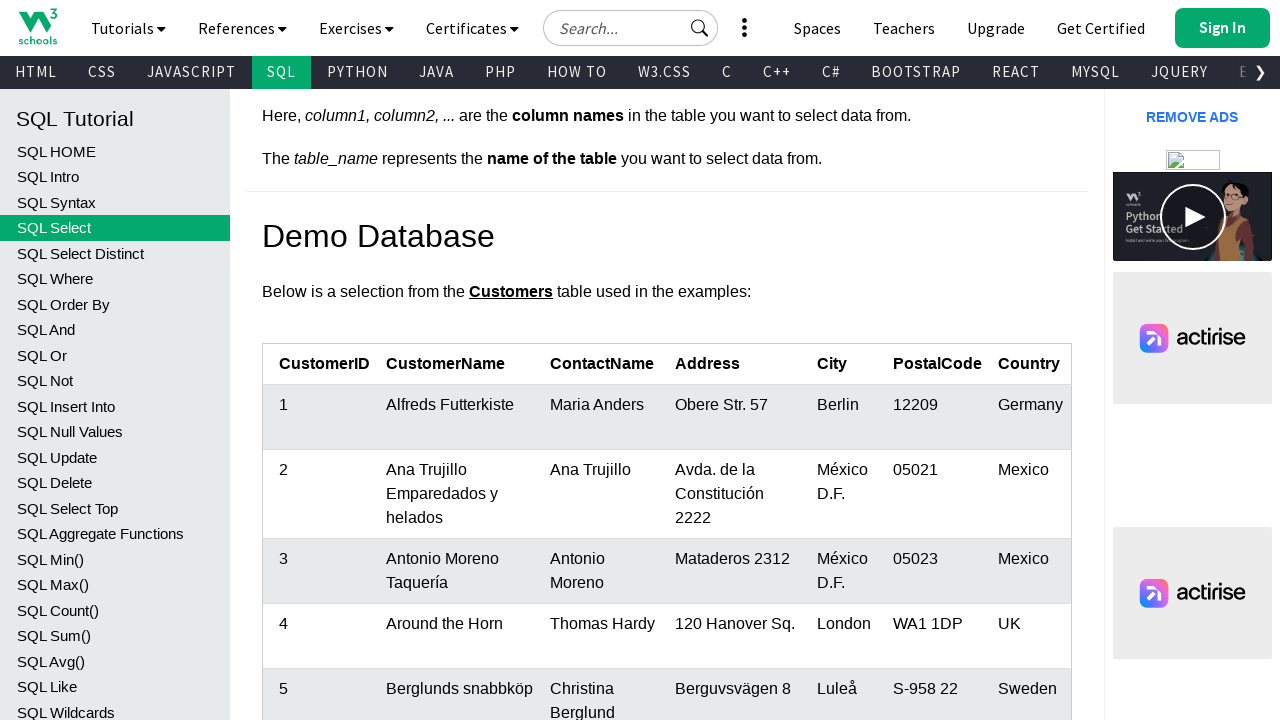

Verified table cell at row 2, column 1 is accessible and visible
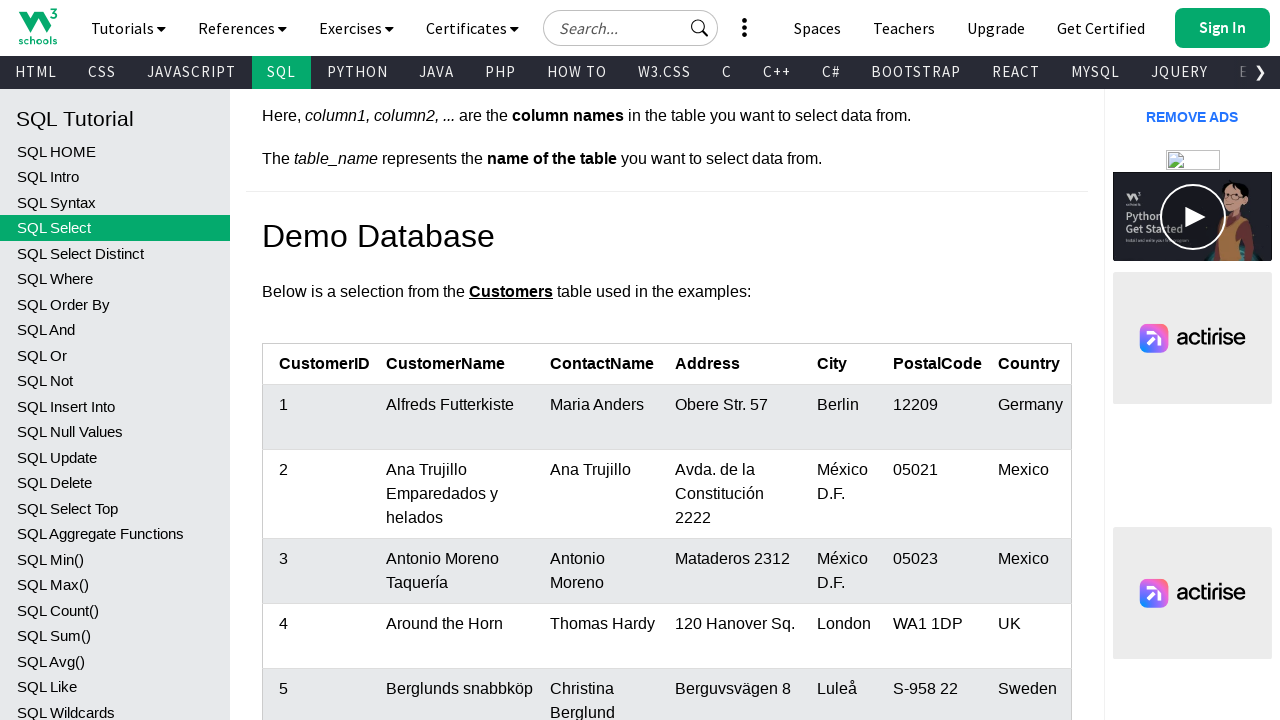

Verified table cell at row 2, column 2 is accessible and visible
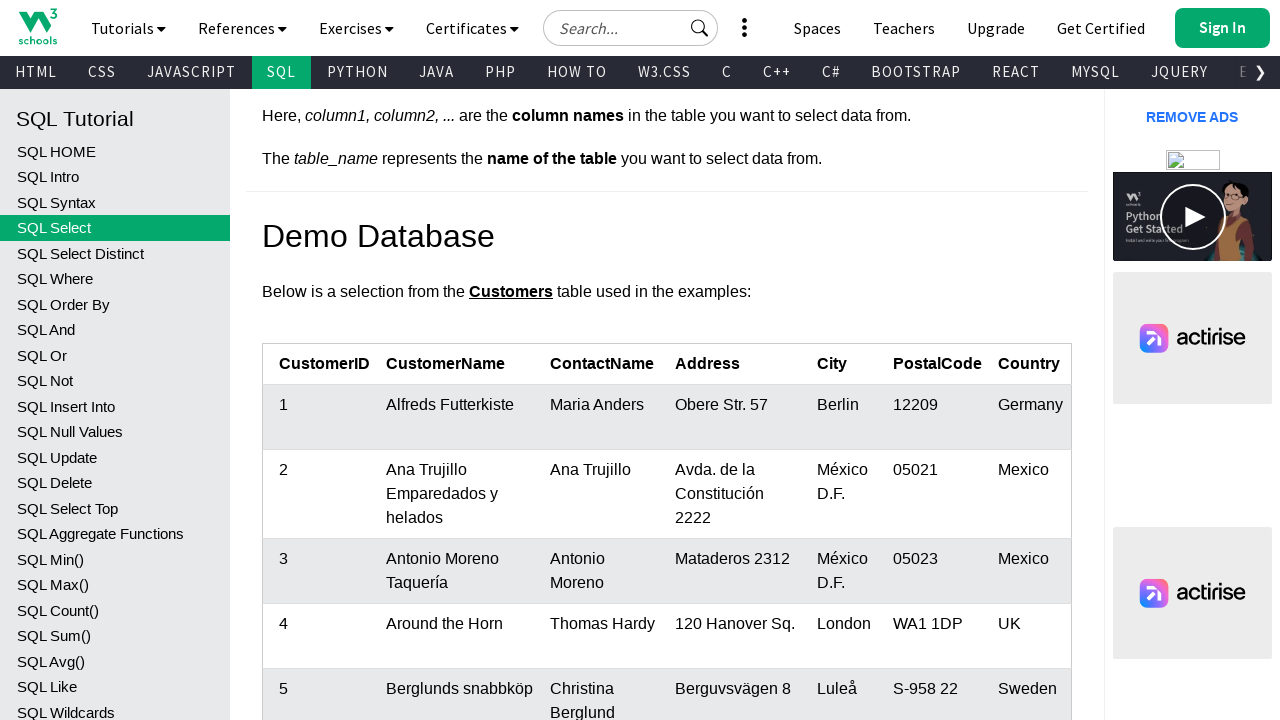

Verified table cell at row 2, column 3 is accessible and visible
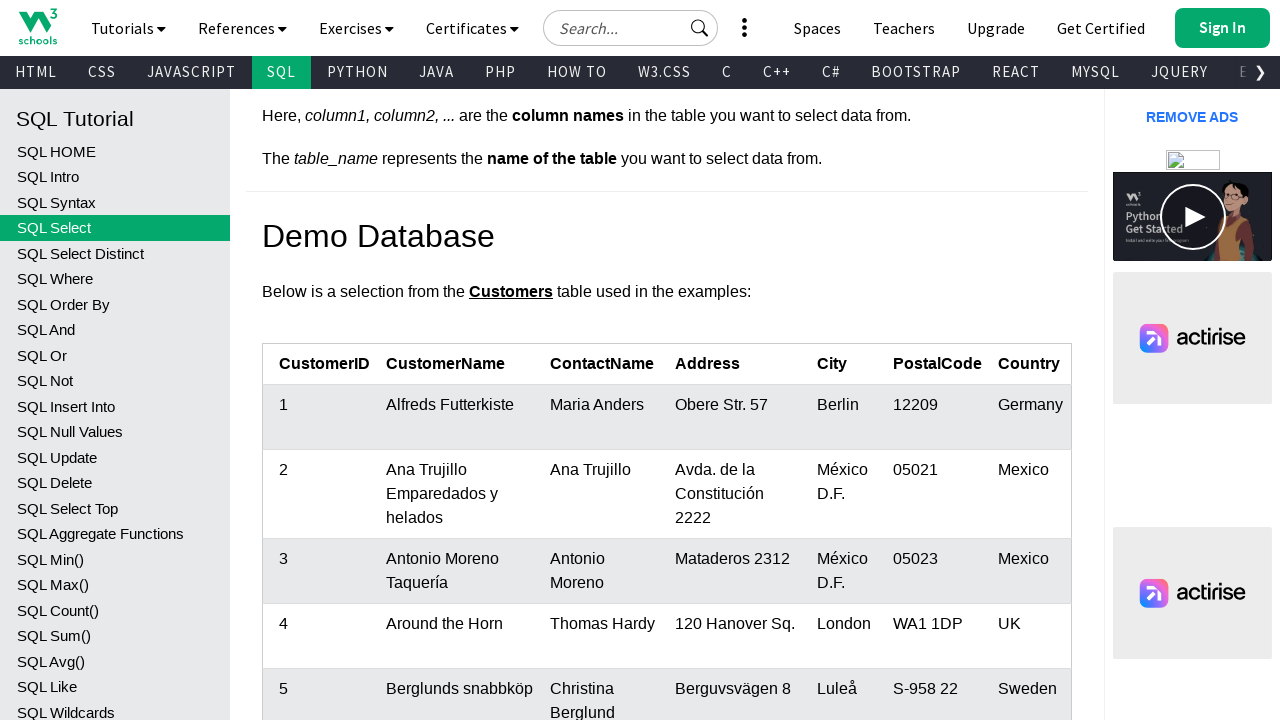

Verified table cell at row 2, column 4 is accessible and visible
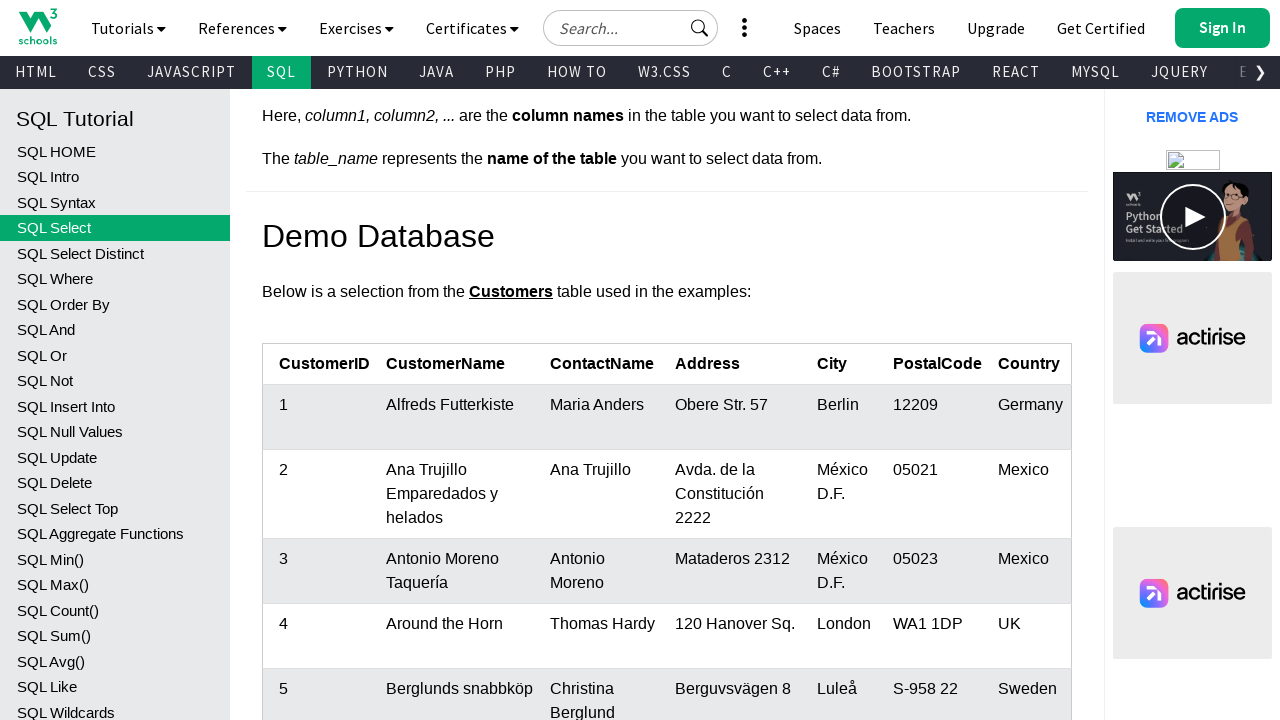

Verified table cell at row 2, column 5 is accessible and visible
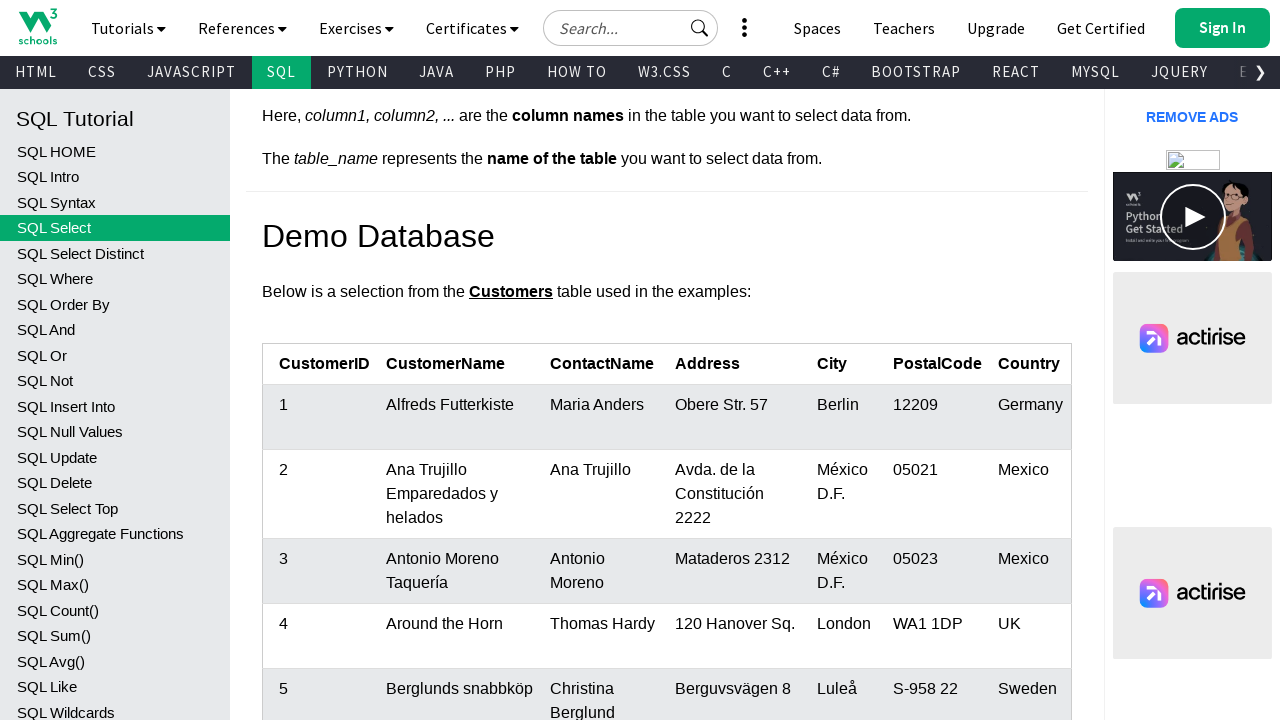

Verified table cell at row 2, column 6 is accessible and visible
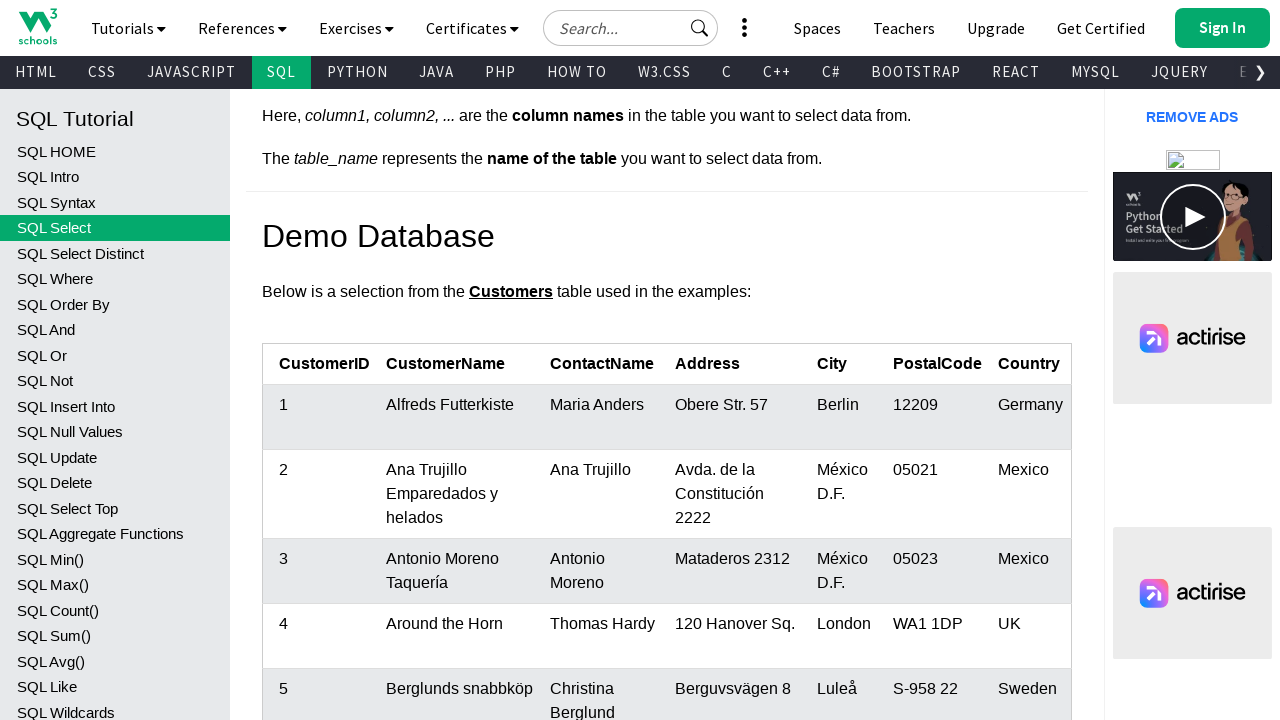

Verified table cell at row 2, column 7 is accessible and visible
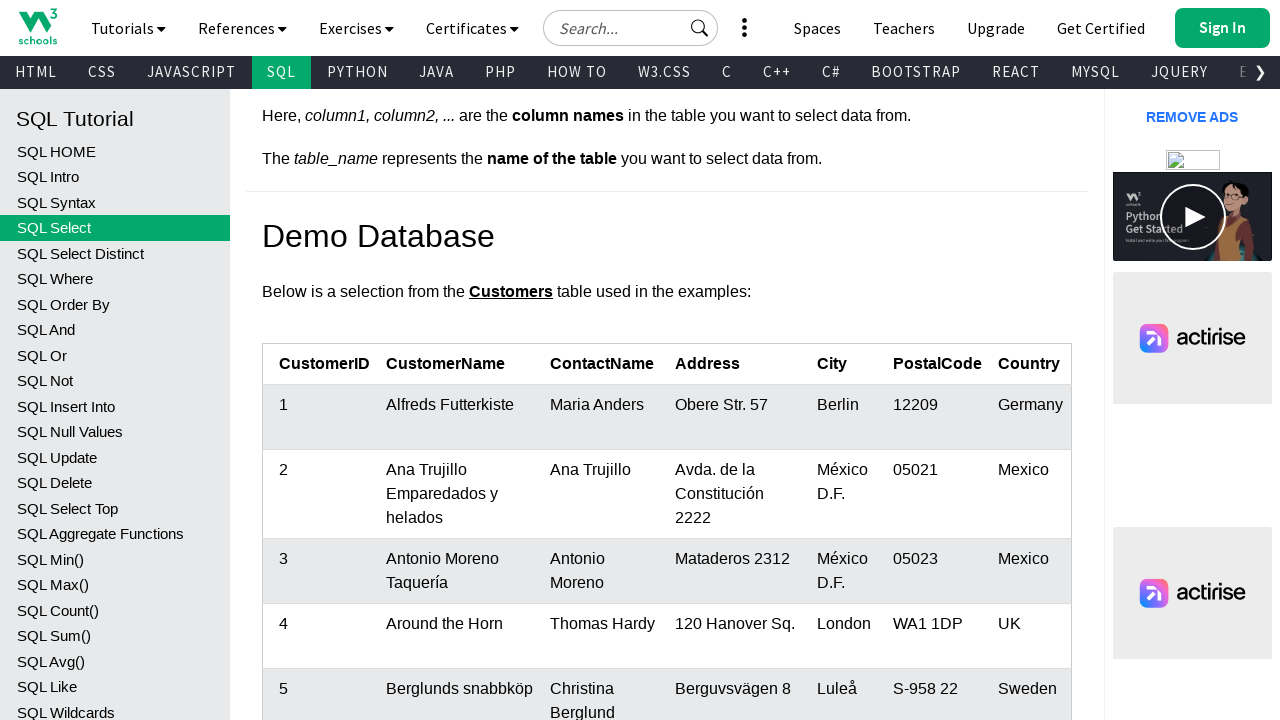

Verified table cell at row 3, column 1 is accessible and visible
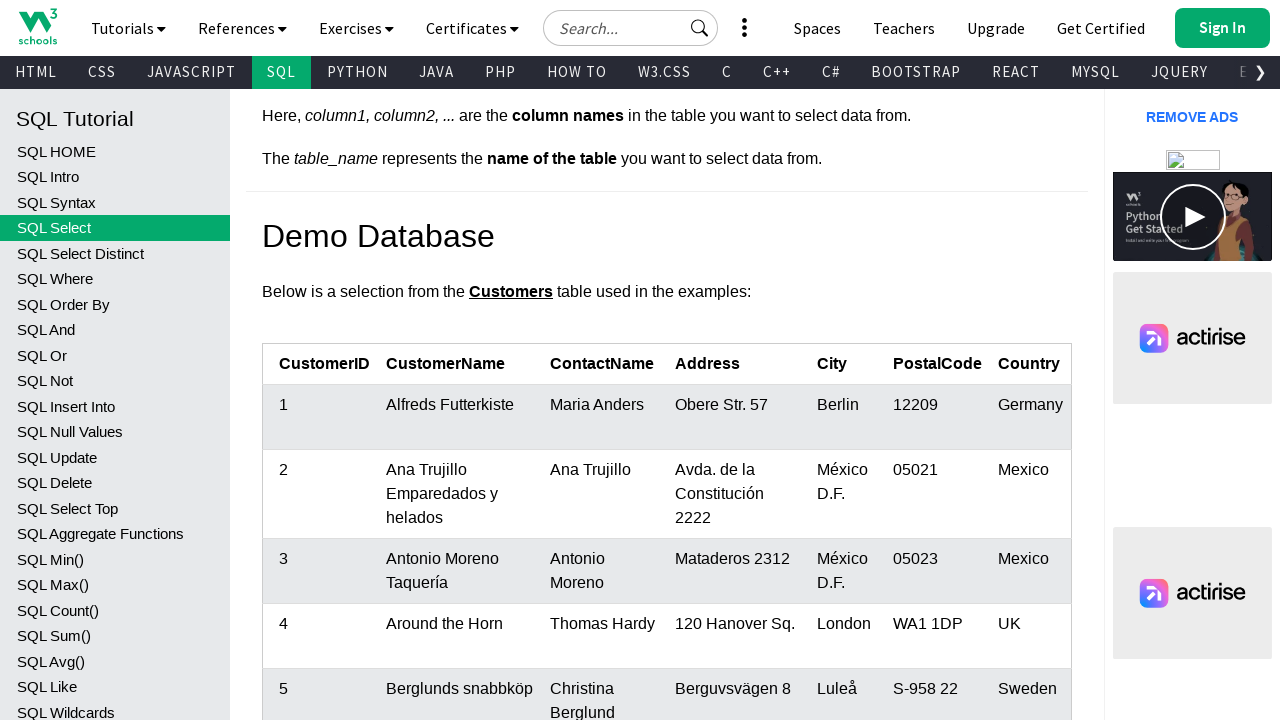

Verified table cell at row 3, column 2 is accessible and visible
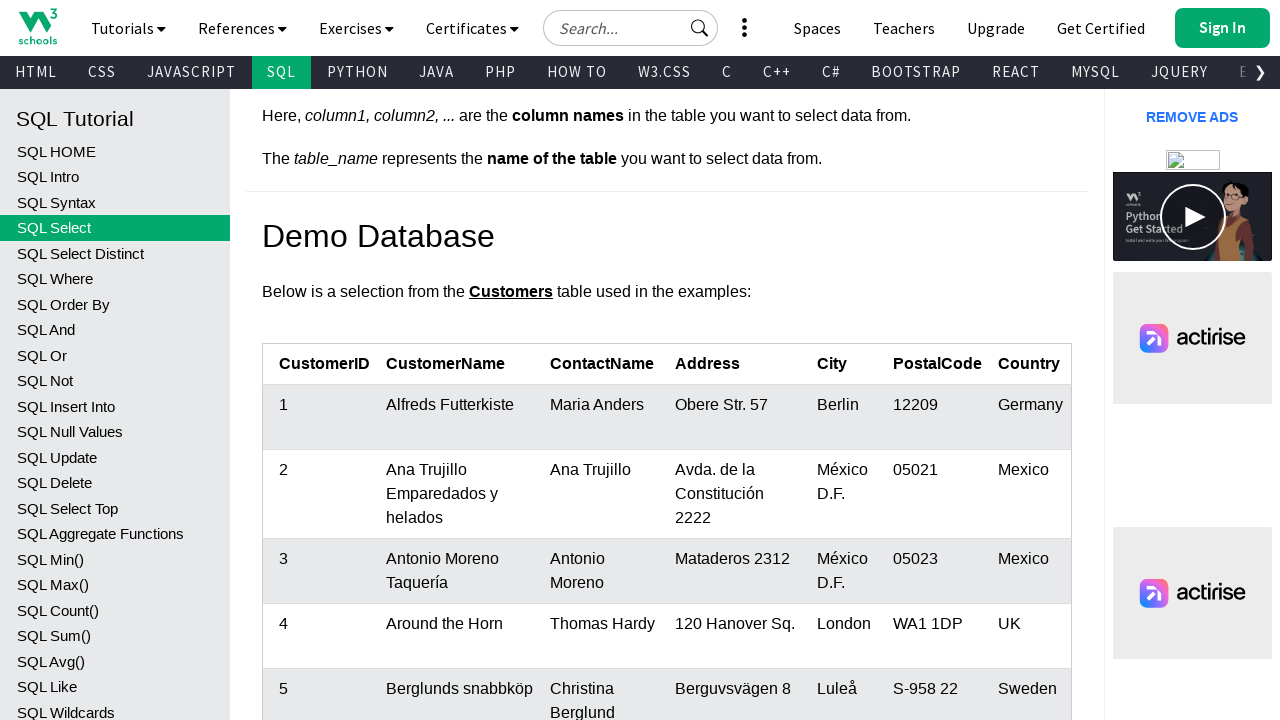

Verified table cell at row 3, column 3 is accessible and visible
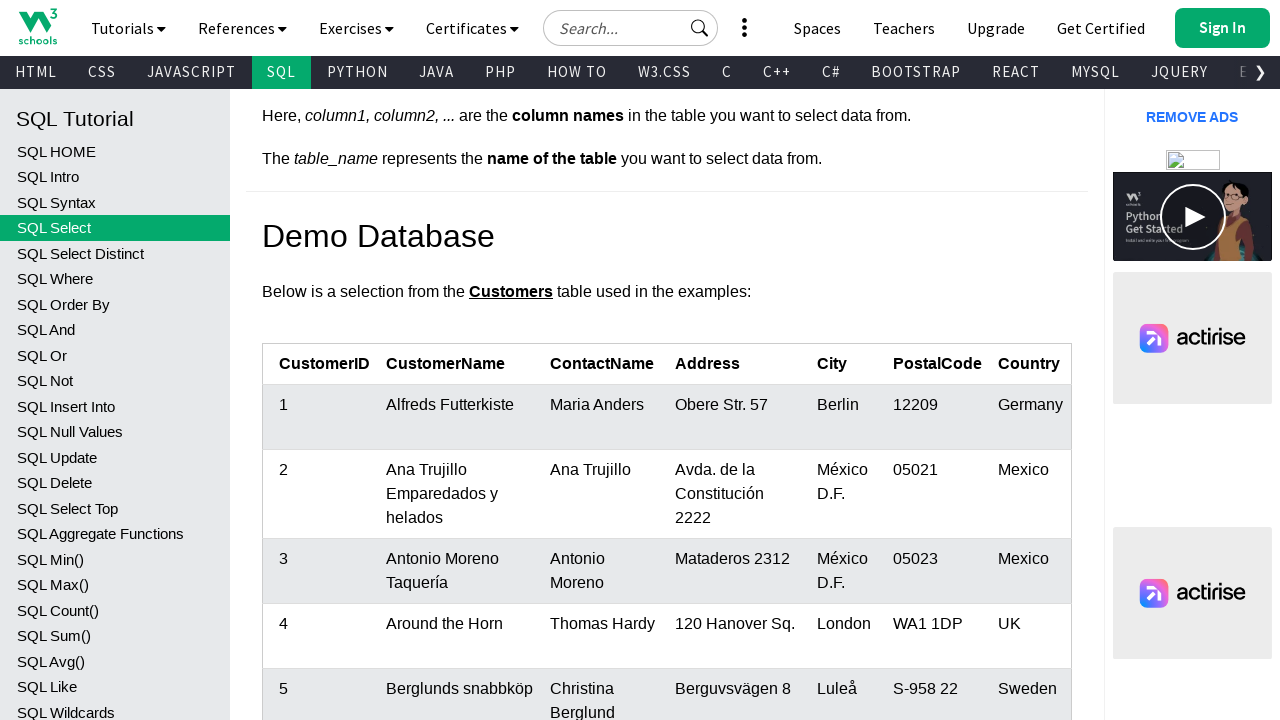

Verified table cell at row 3, column 4 is accessible and visible
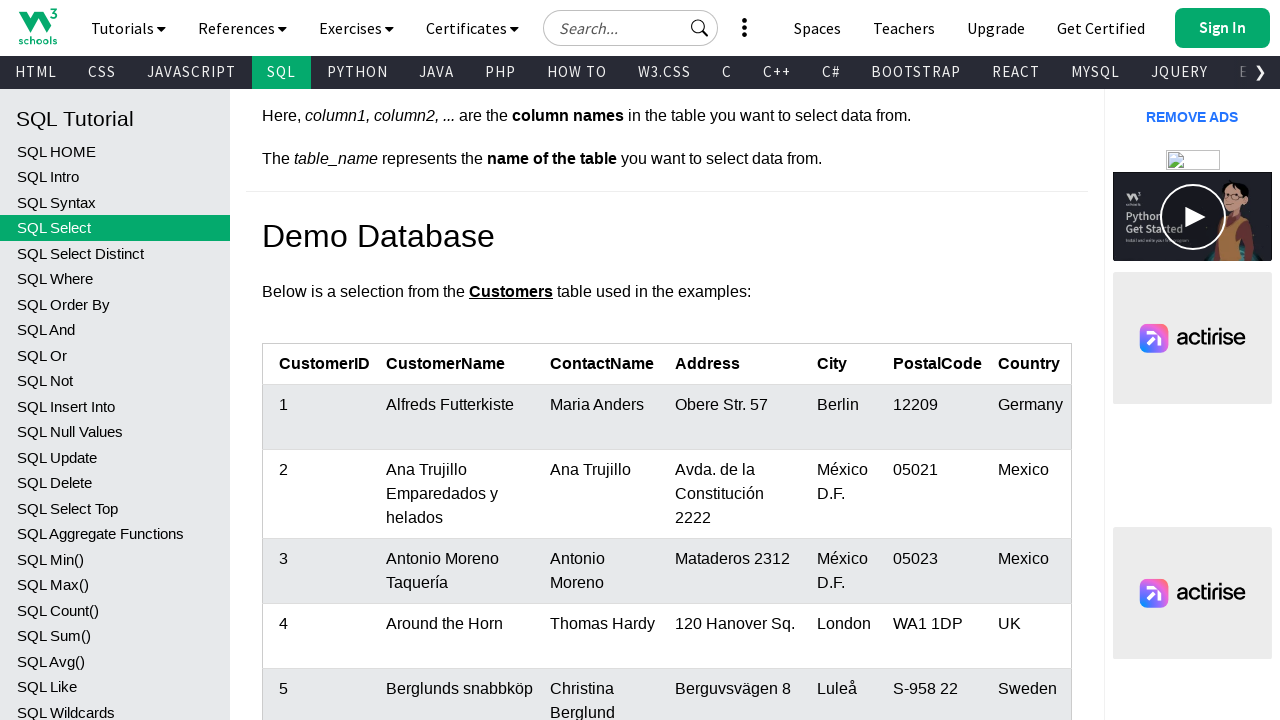

Verified table cell at row 3, column 5 is accessible and visible
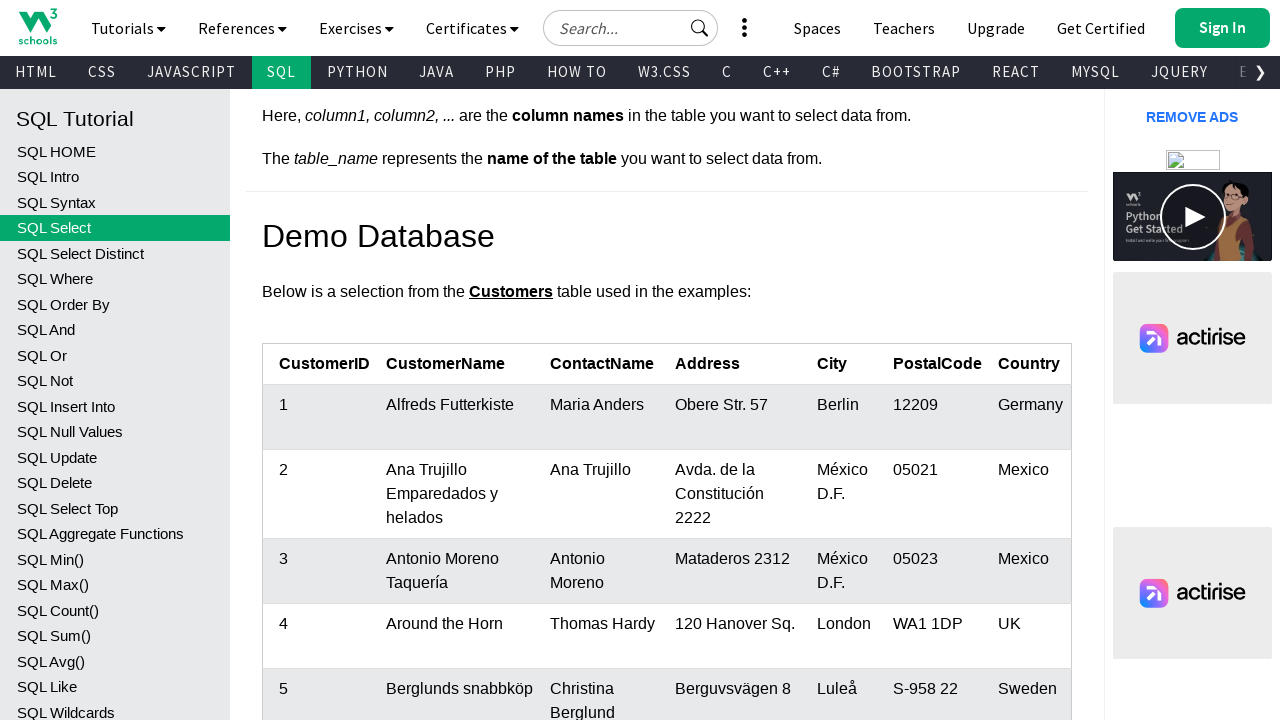

Verified table cell at row 3, column 6 is accessible and visible
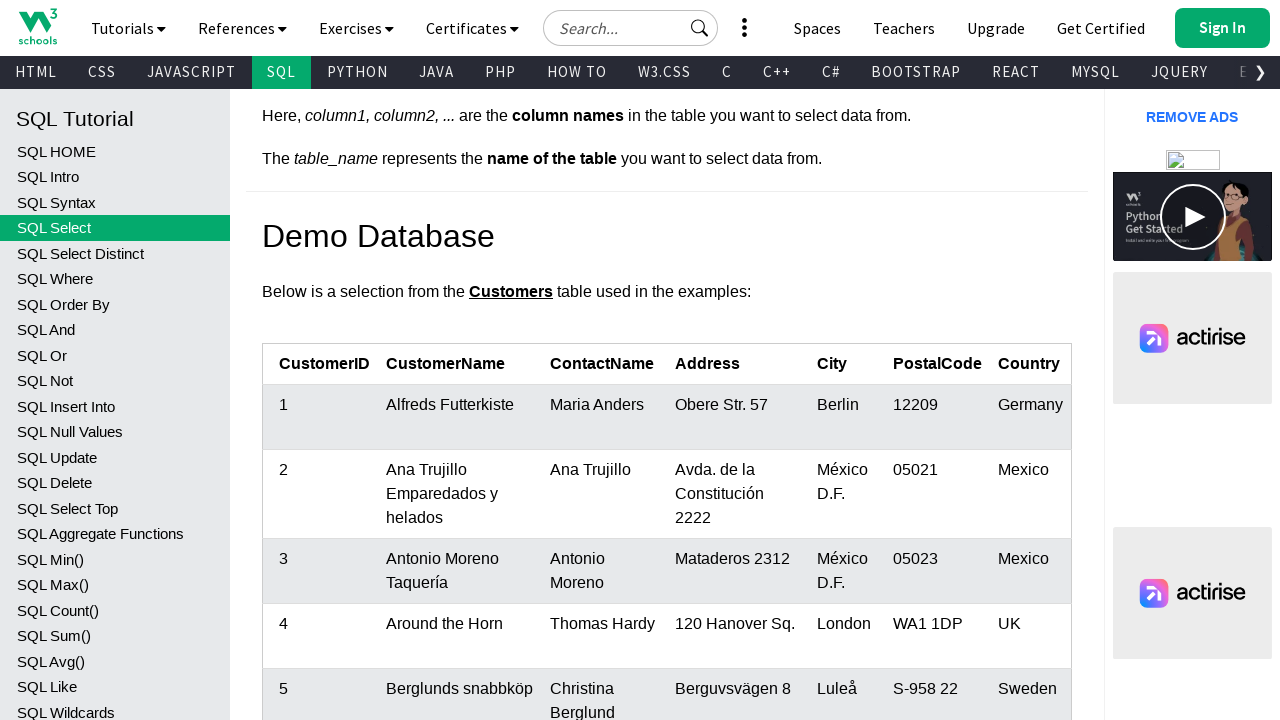

Verified table cell at row 3, column 7 is accessible and visible
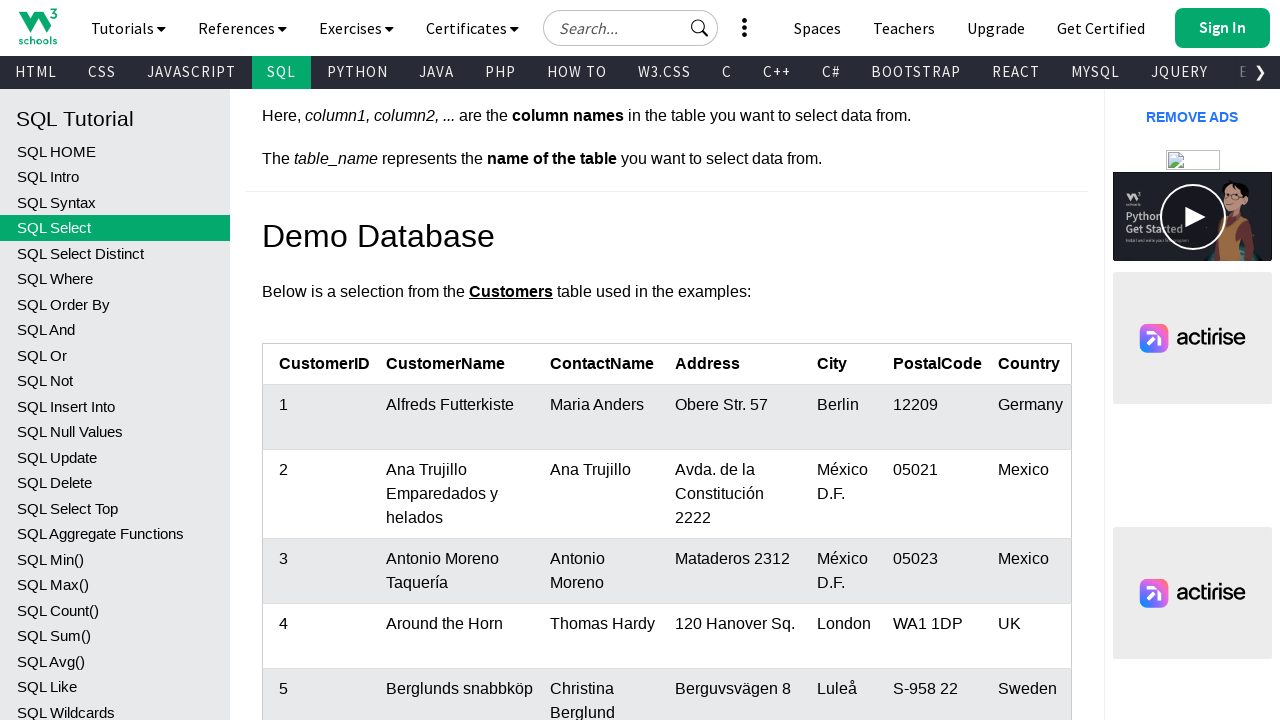

Verified table cell at row 4, column 1 is accessible and visible
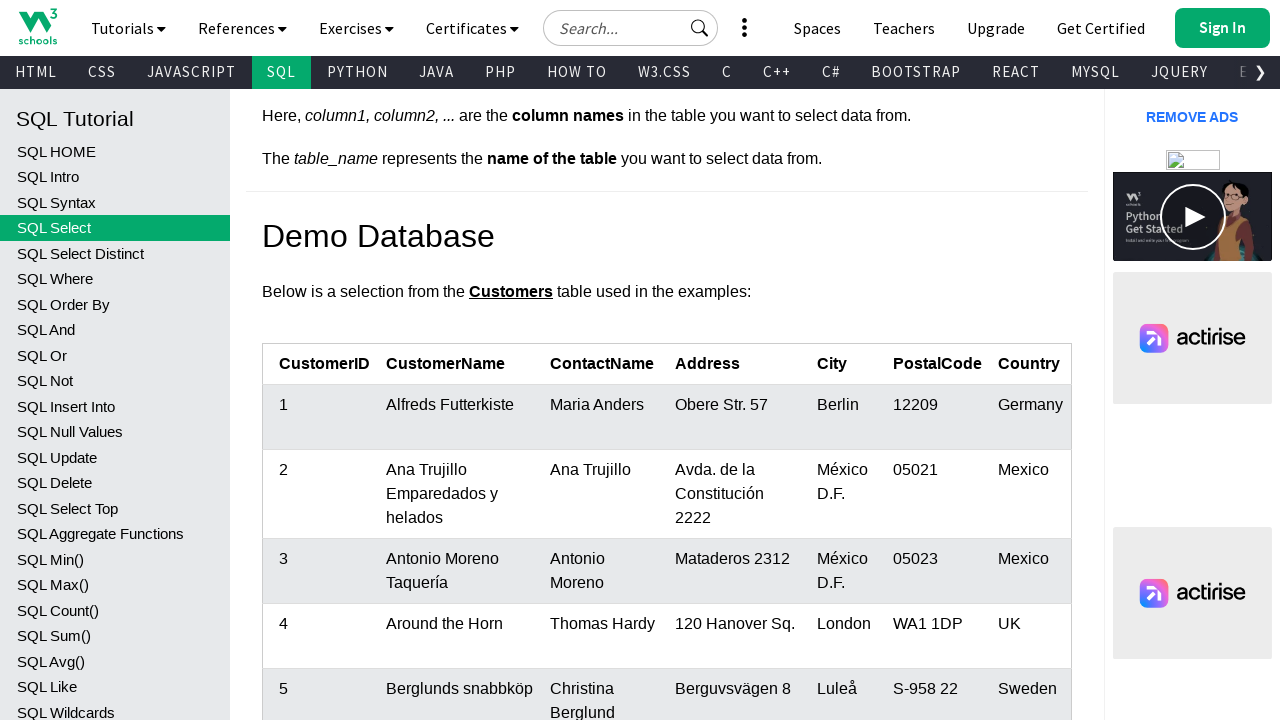

Verified table cell at row 4, column 2 is accessible and visible
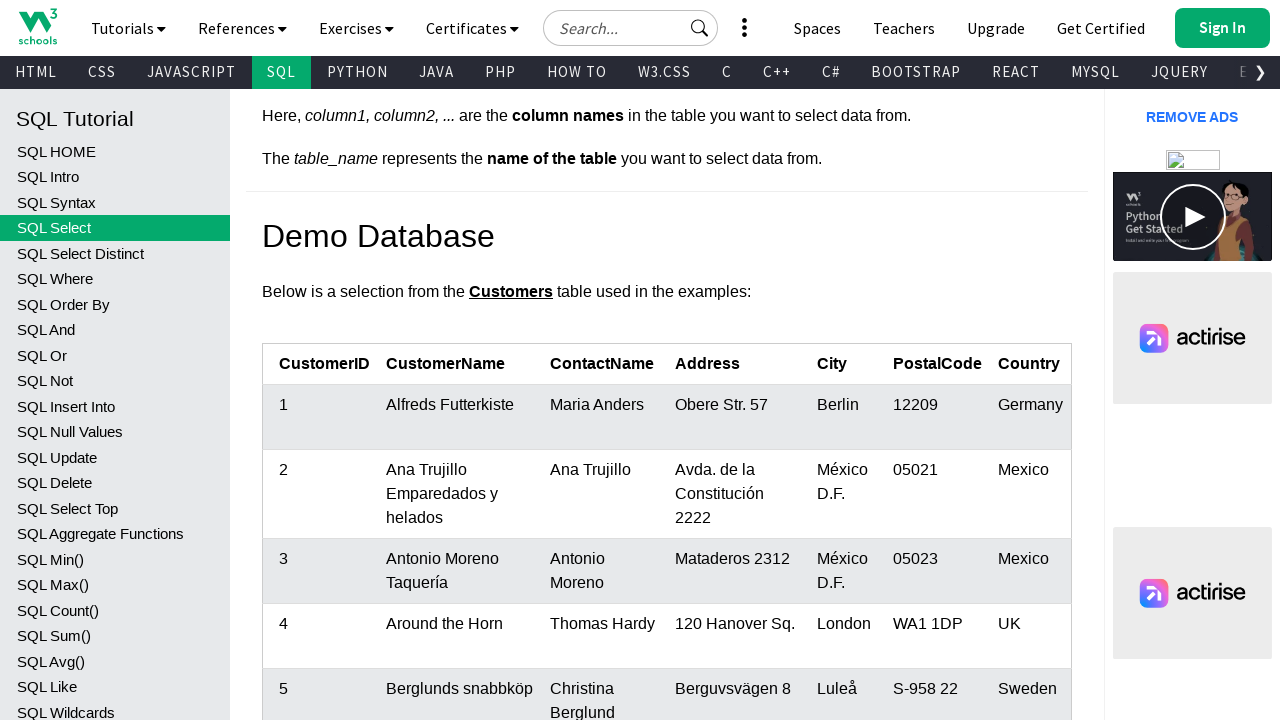

Verified table cell at row 4, column 3 is accessible and visible
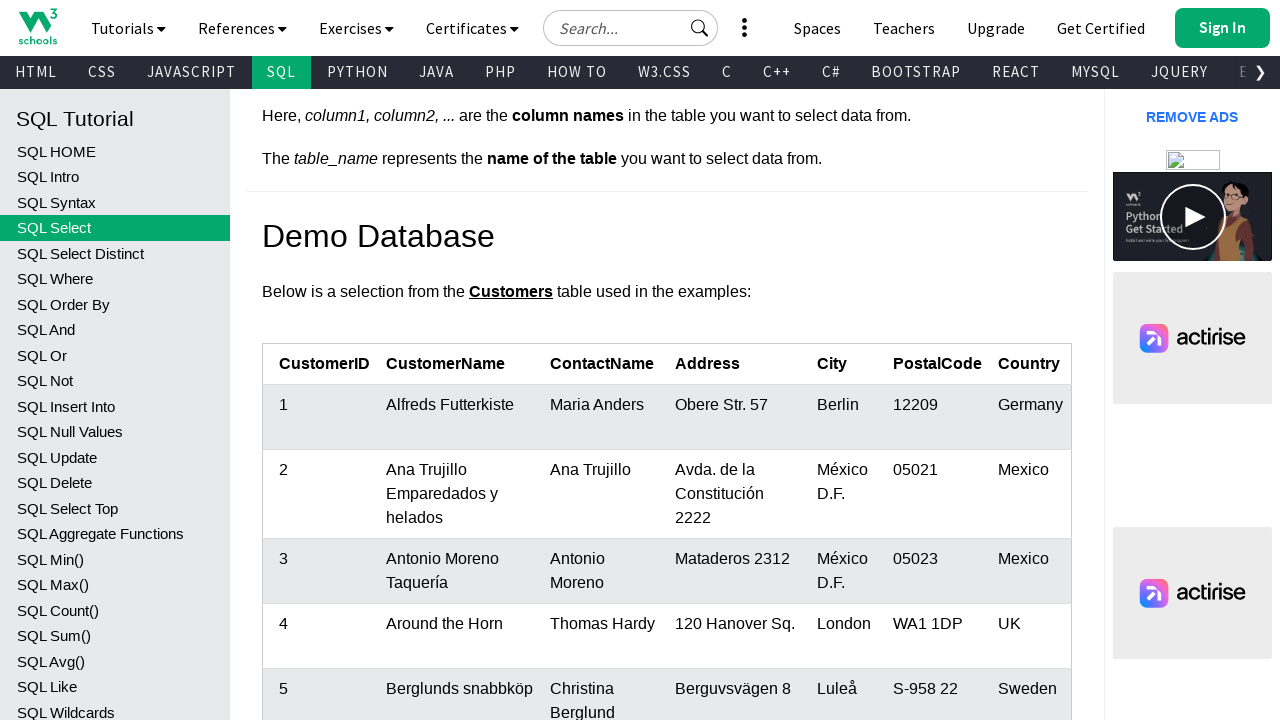

Verified table cell at row 4, column 4 is accessible and visible
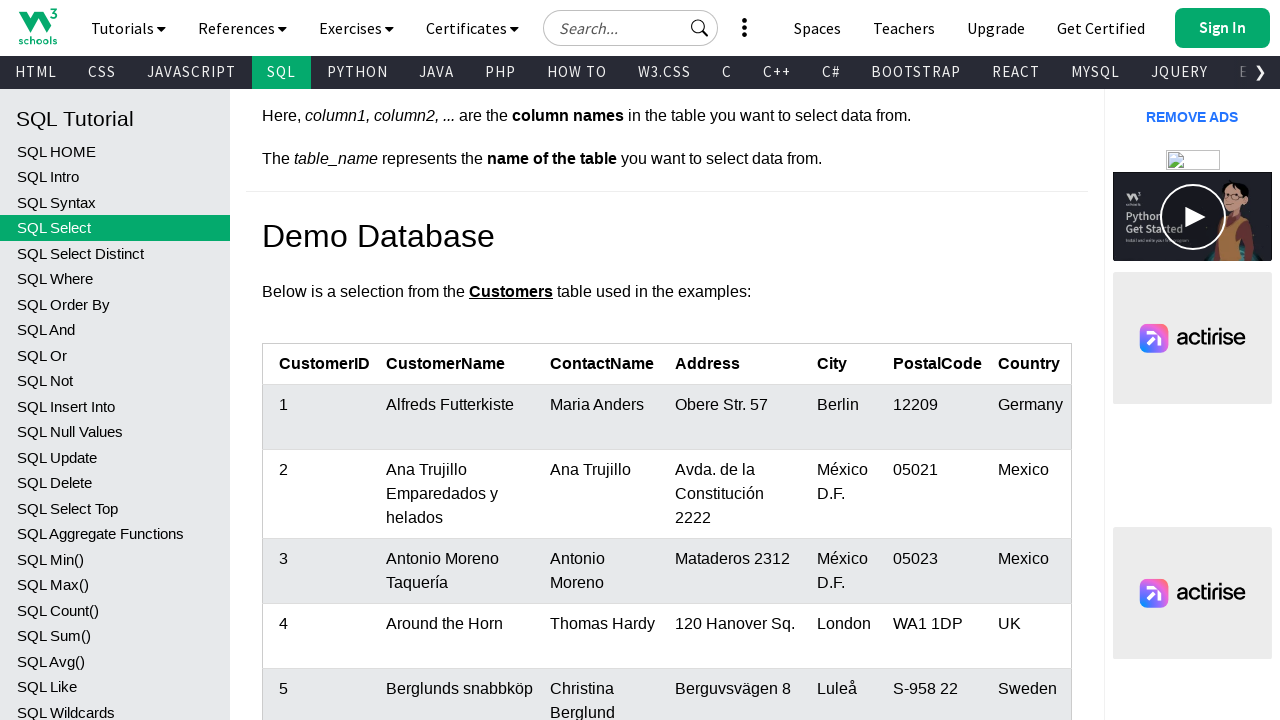

Verified table cell at row 4, column 5 is accessible and visible
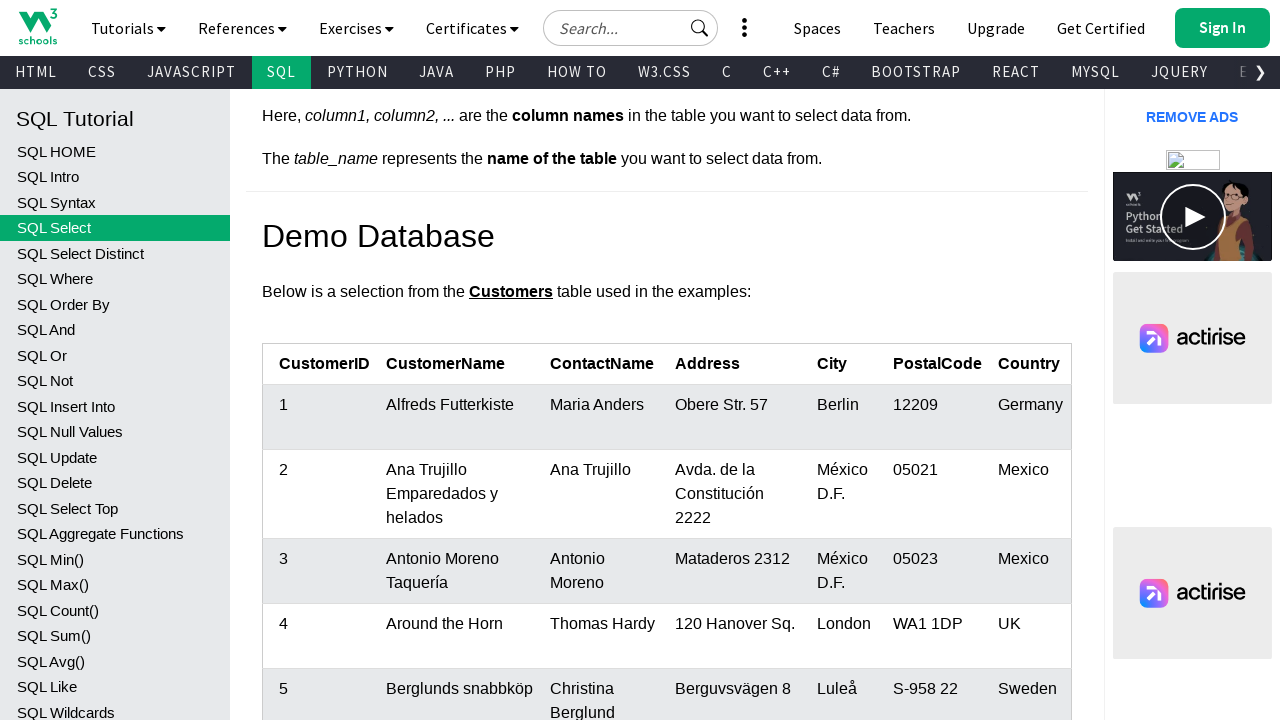

Verified table cell at row 4, column 6 is accessible and visible
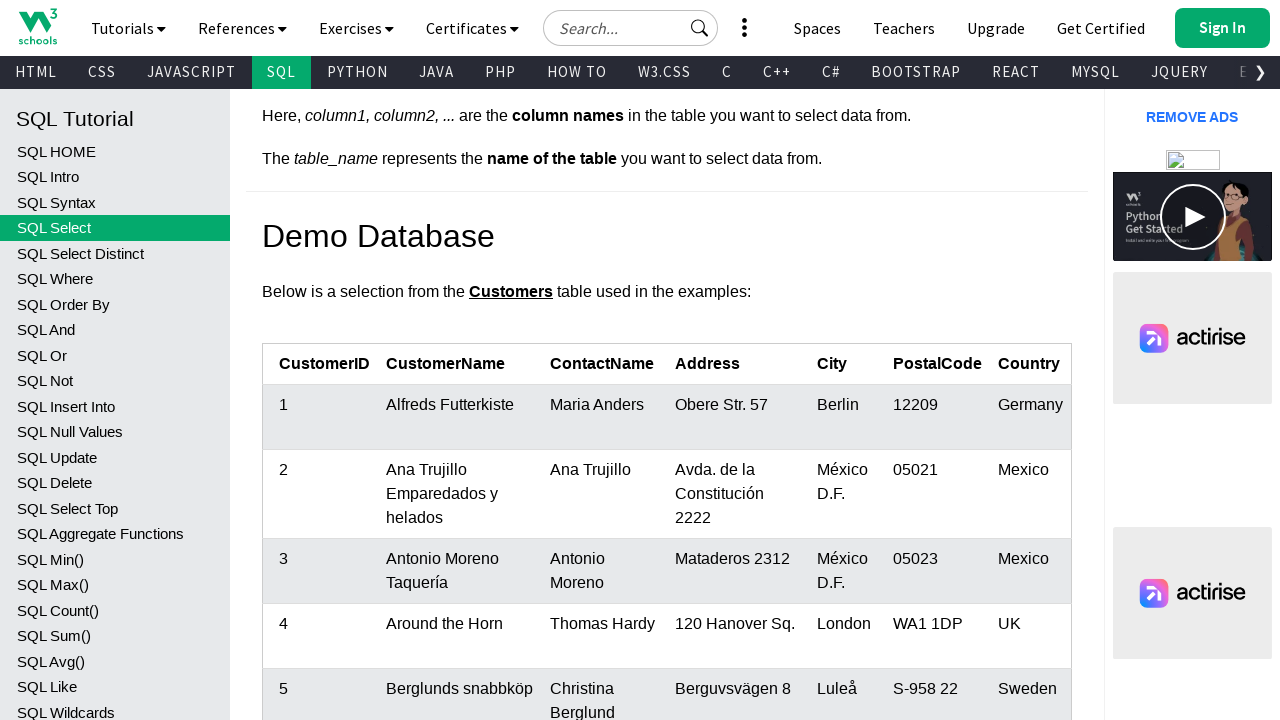

Verified table cell at row 4, column 7 is accessible and visible
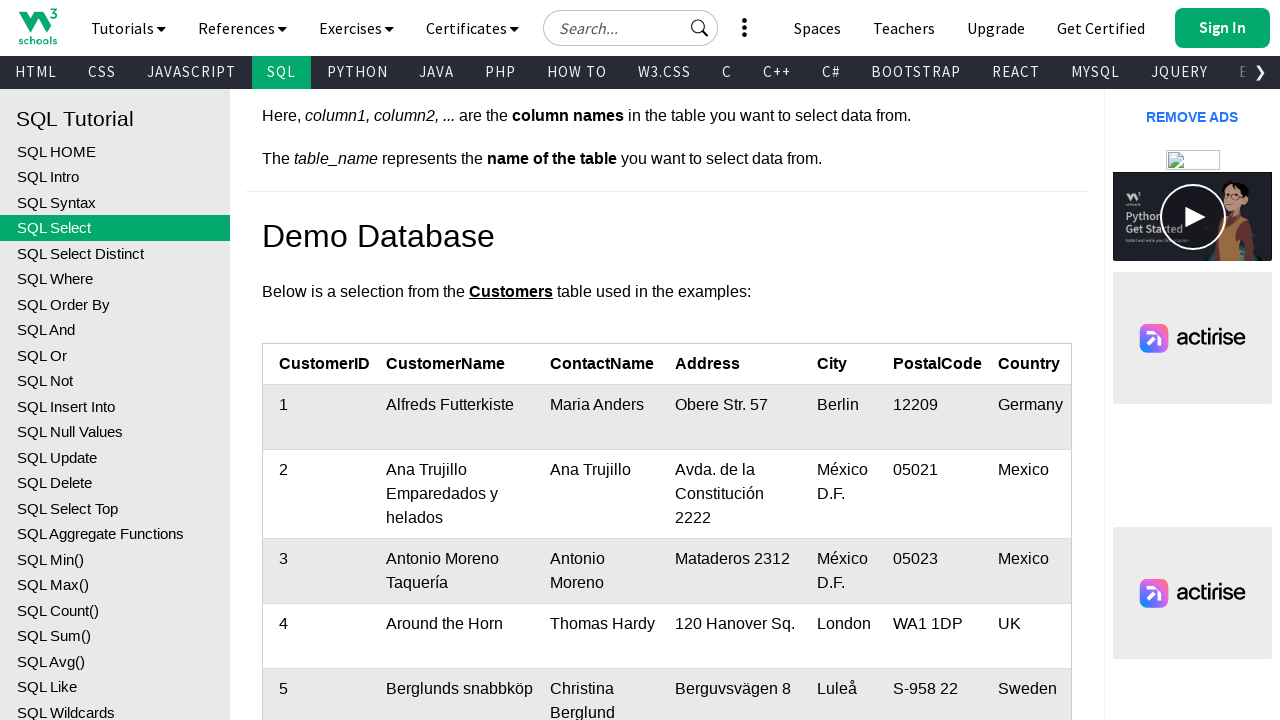

Verified table cell at row 5, column 1 is accessible and visible
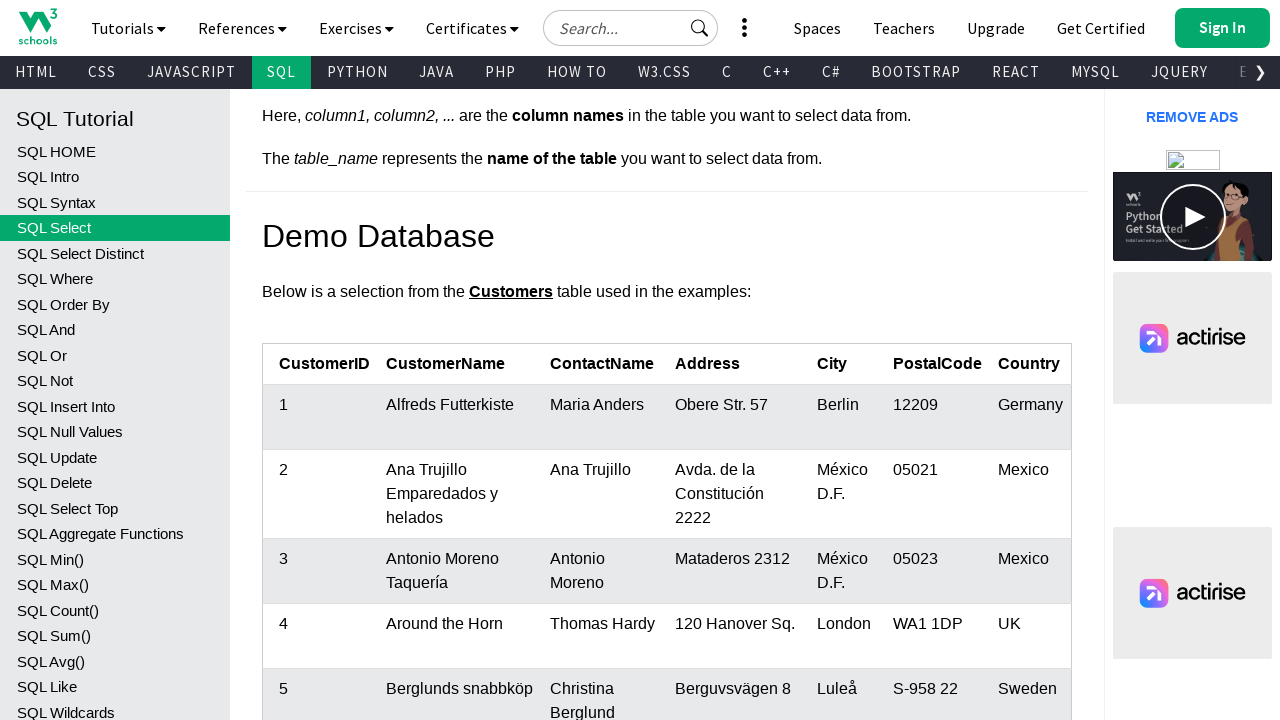

Verified table cell at row 5, column 2 is accessible and visible
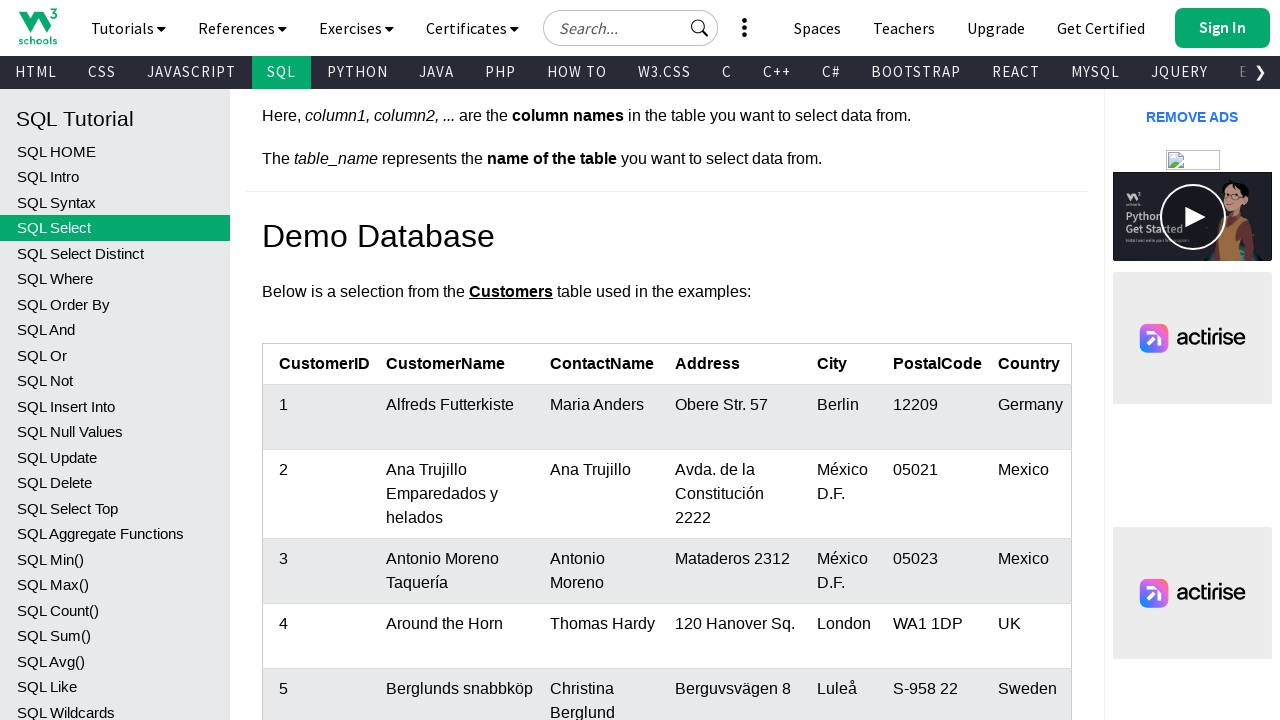

Verified table cell at row 5, column 3 is accessible and visible
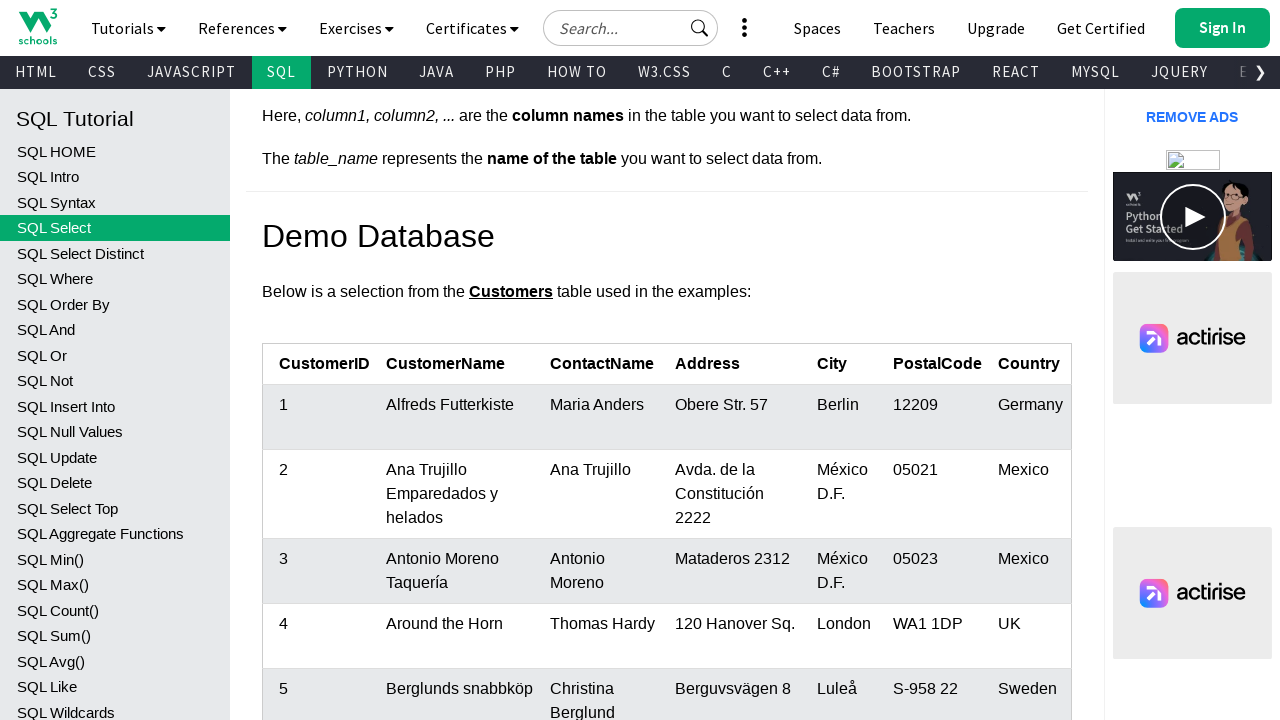

Verified table cell at row 5, column 4 is accessible and visible
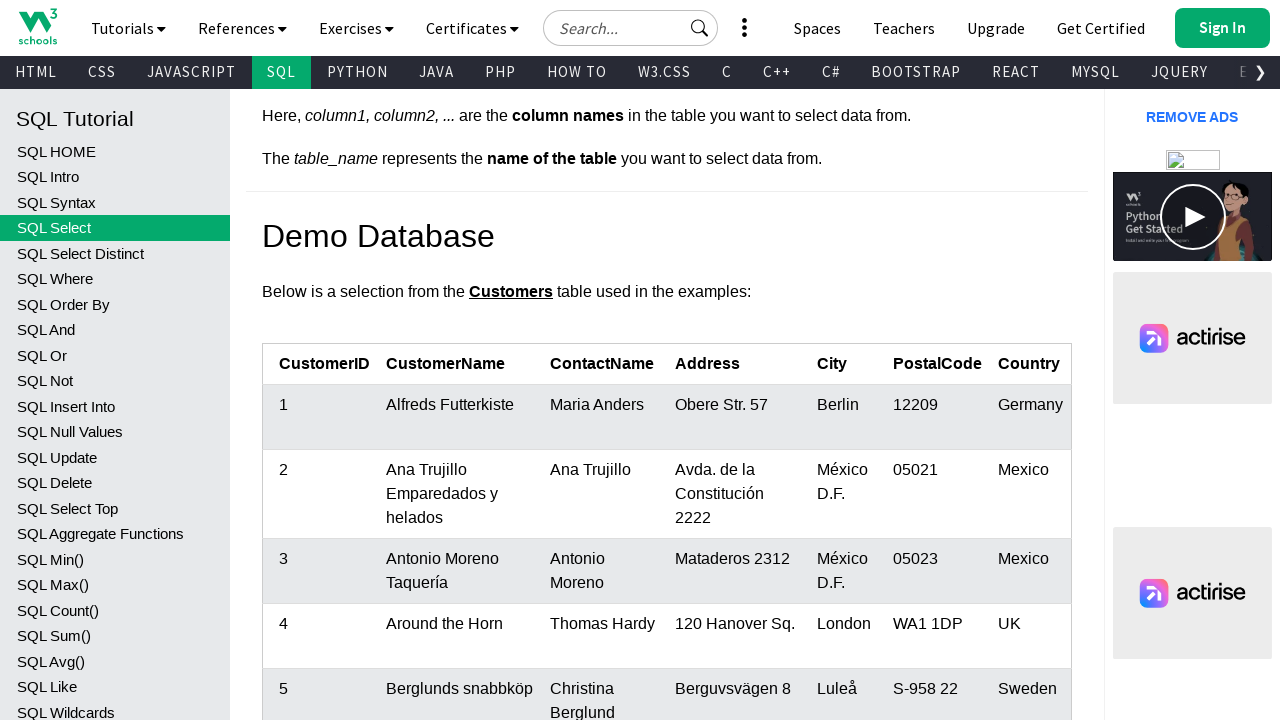

Verified table cell at row 5, column 5 is accessible and visible
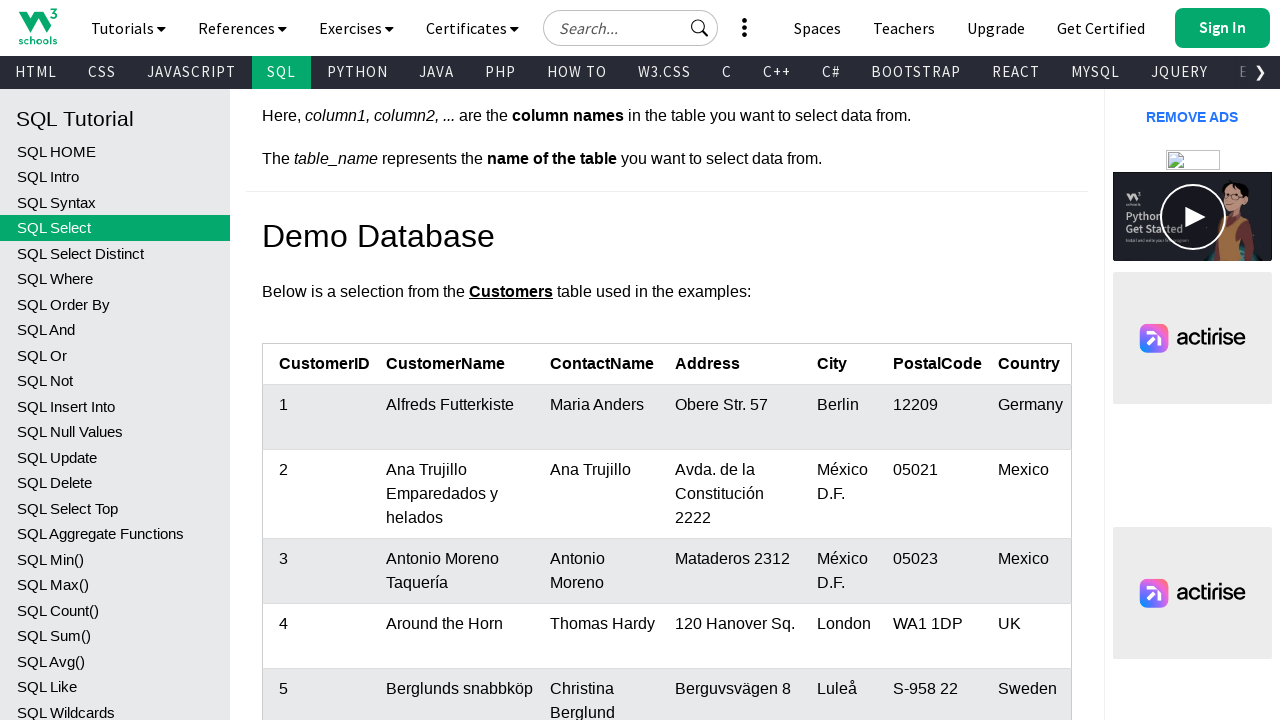

Verified table cell at row 5, column 6 is accessible and visible
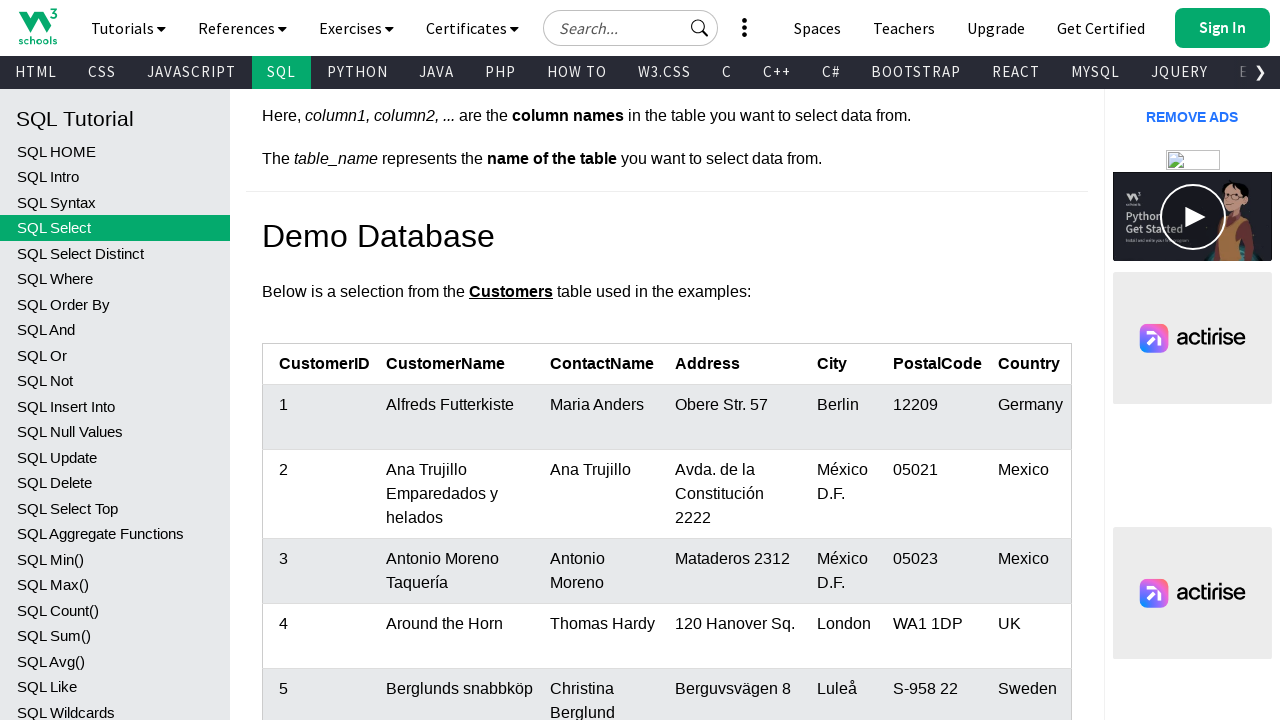

Verified table cell at row 5, column 7 is accessible and visible
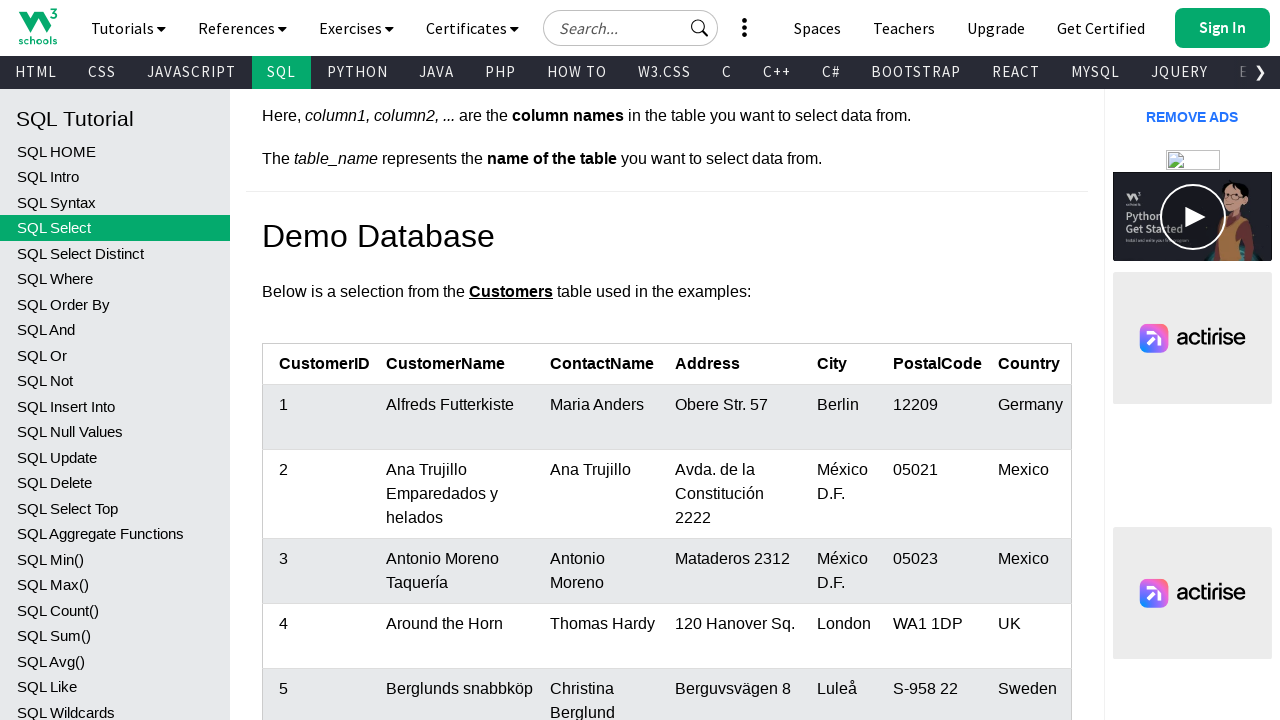

Verified table cell at row 6, column 1 is accessible and visible
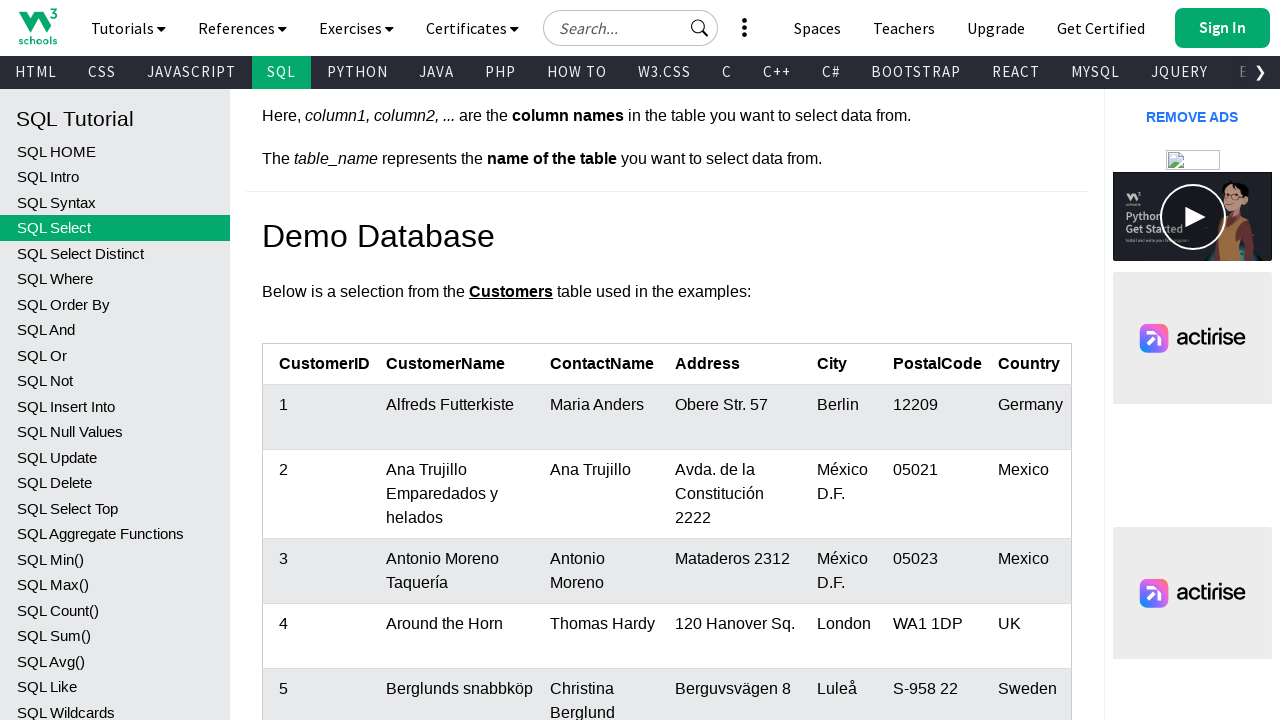

Verified table cell at row 6, column 2 is accessible and visible
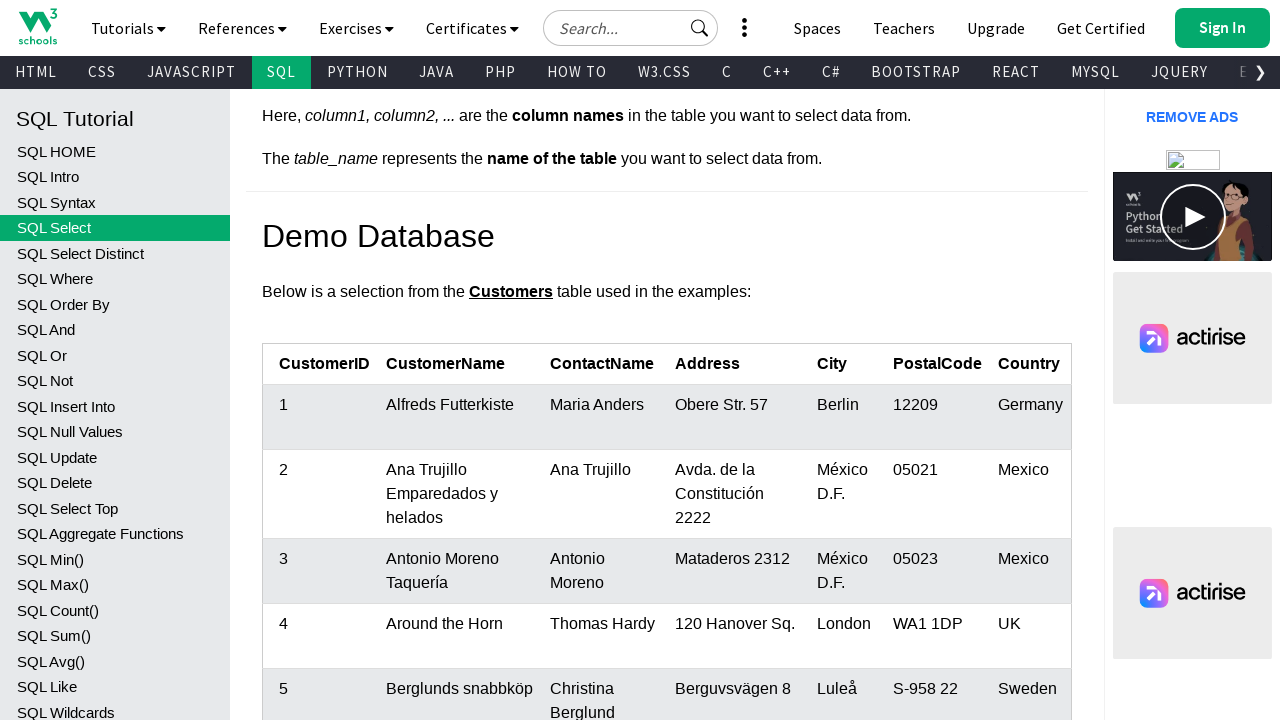

Verified table cell at row 6, column 3 is accessible and visible
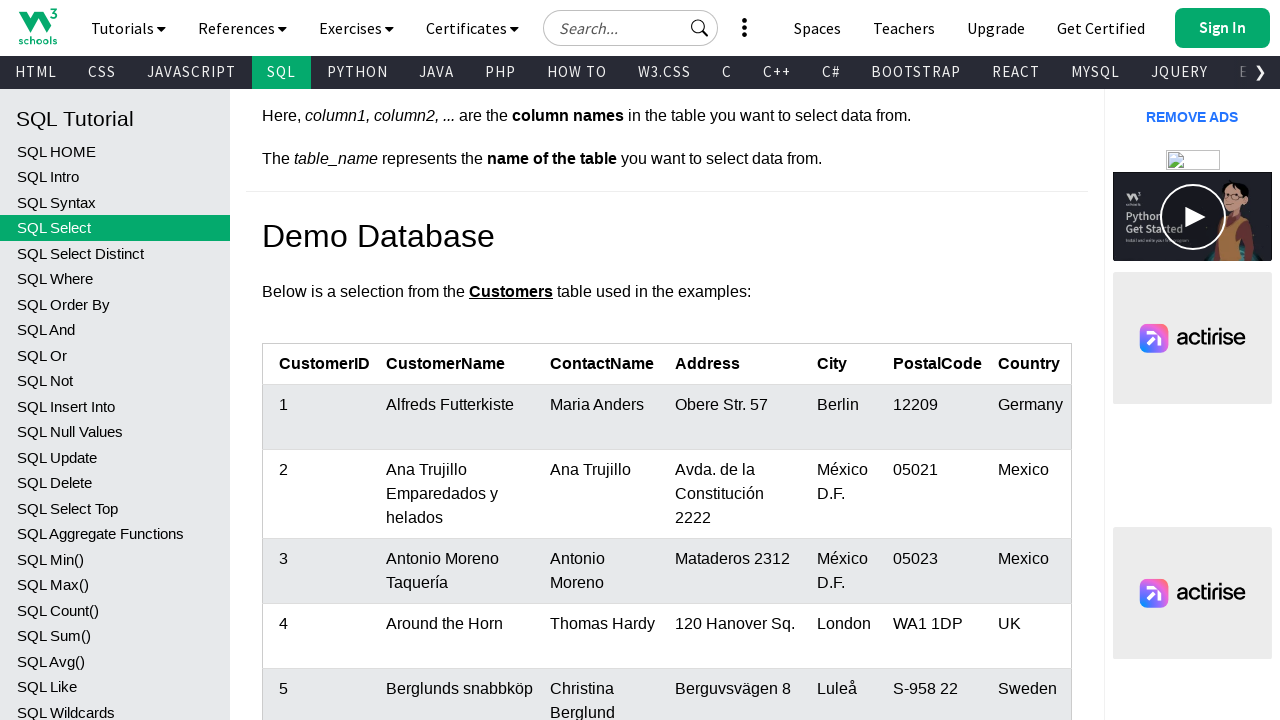

Verified table cell at row 6, column 4 is accessible and visible
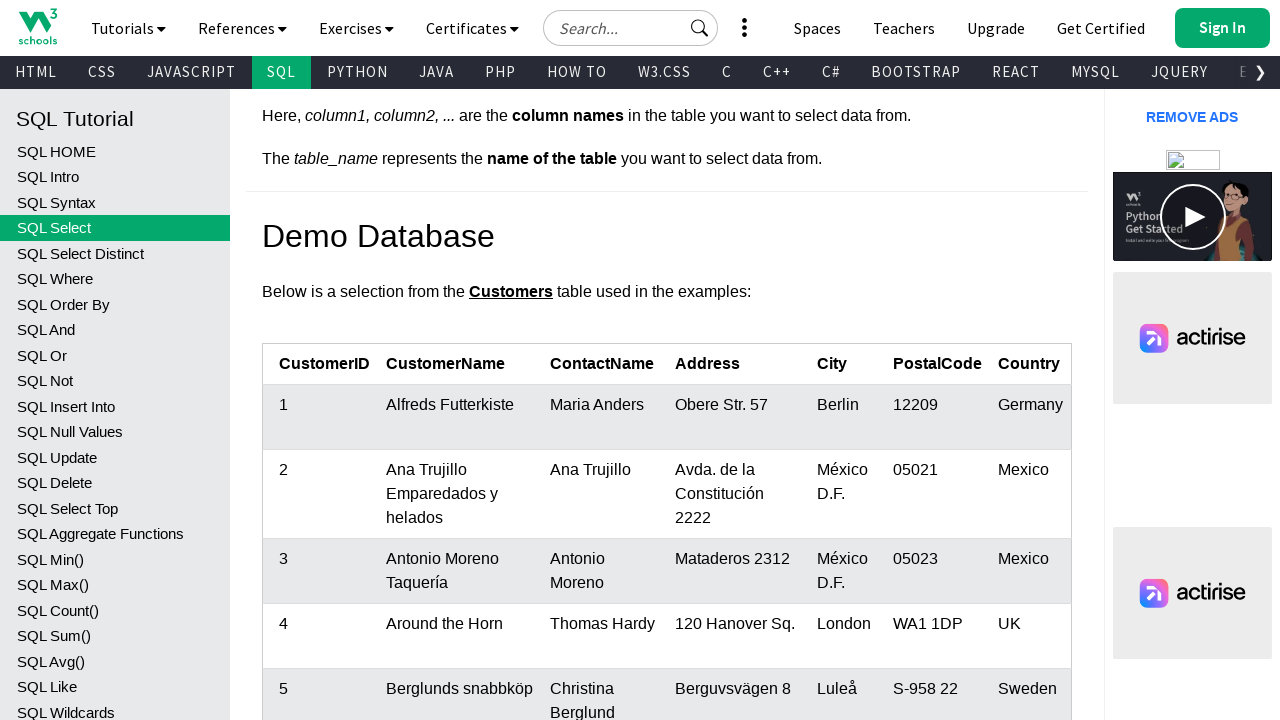

Verified table cell at row 6, column 5 is accessible and visible
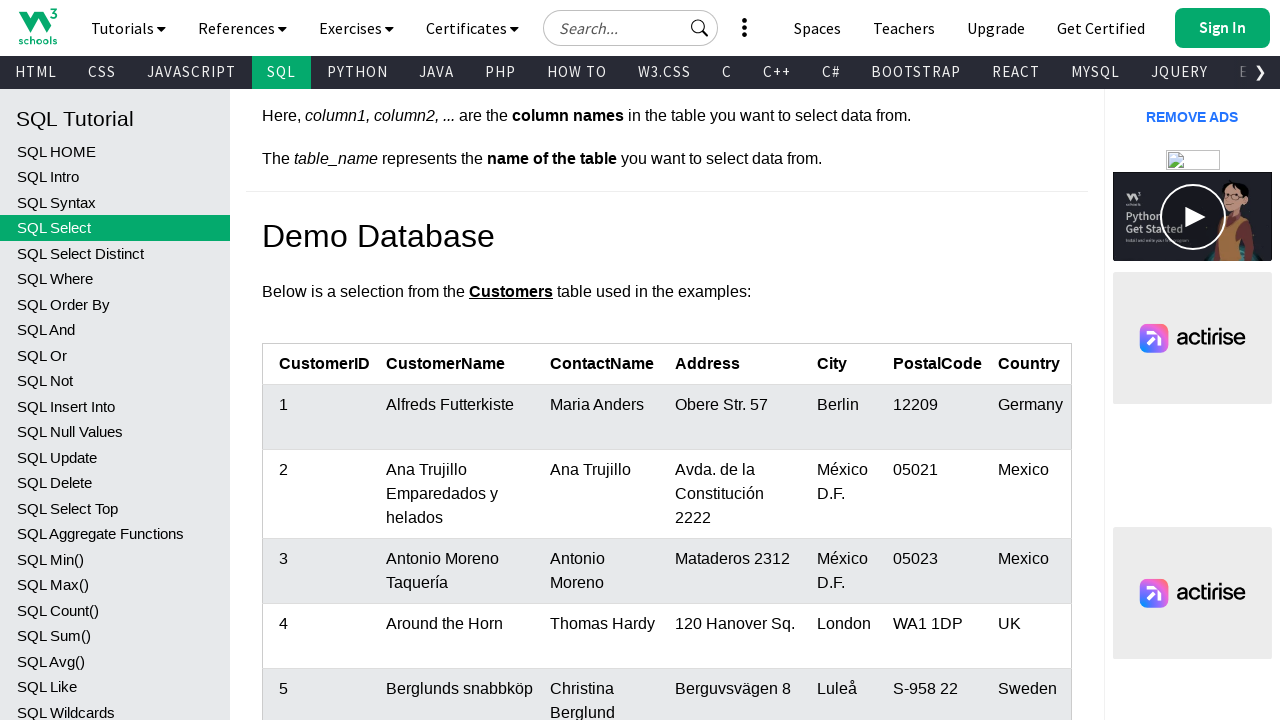

Verified table cell at row 6, column 6 is accessible and visible
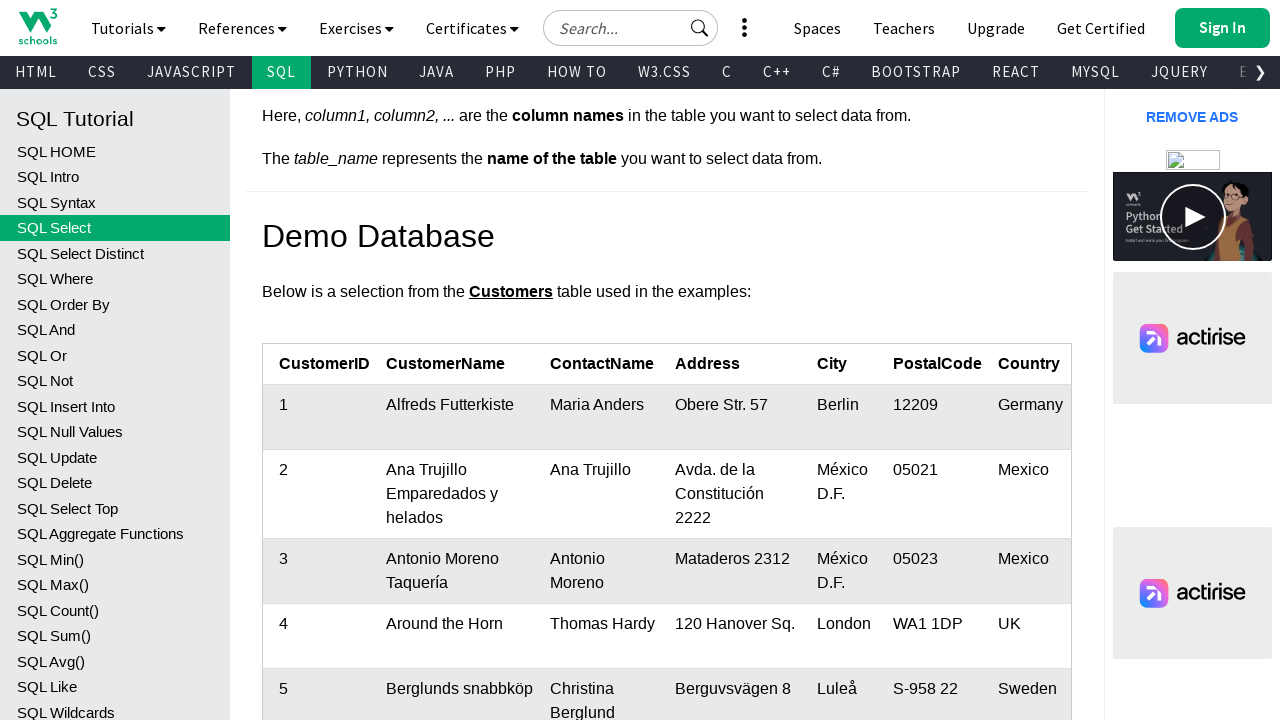

Verified table cell at row 6, column 7 is accessible and visible
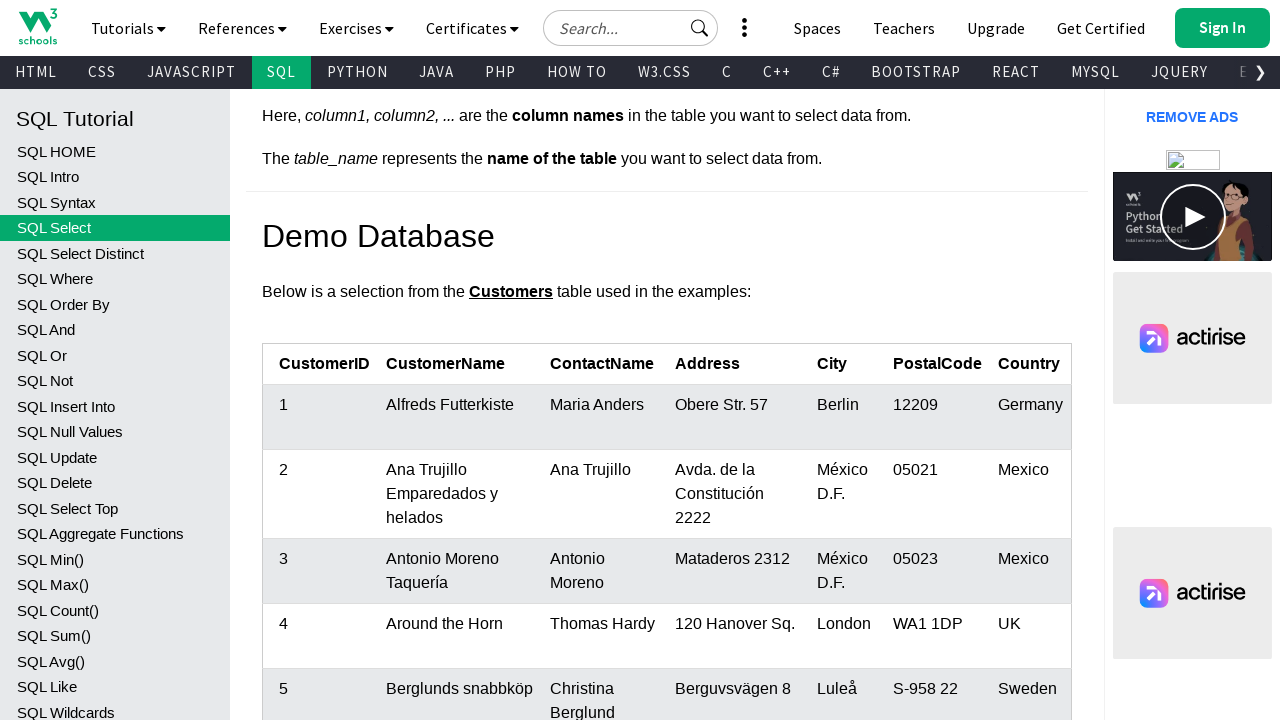

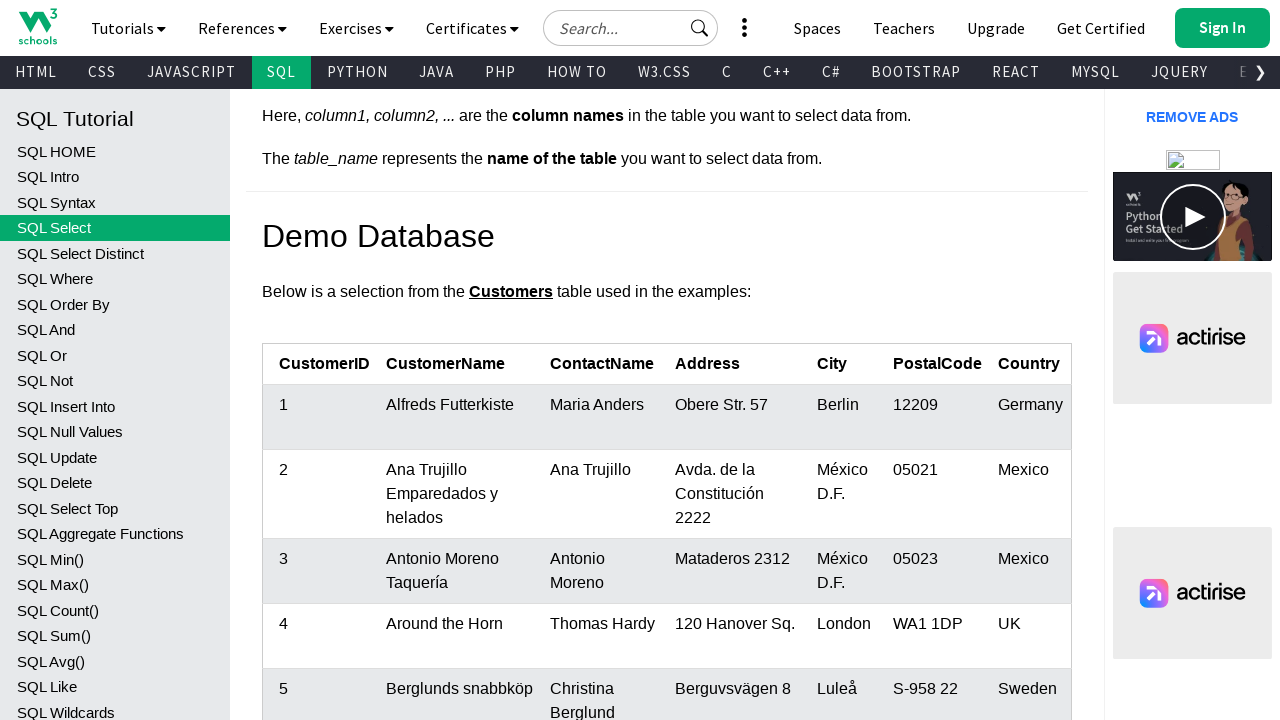